Tests CargoBot puzzle game by navigating to a level and applying a known correct solution using all four function slots (F1-F4) with specific command sequences to solve the puzzle.

Starting URL: https://i4ds.github.io/CargoBot/

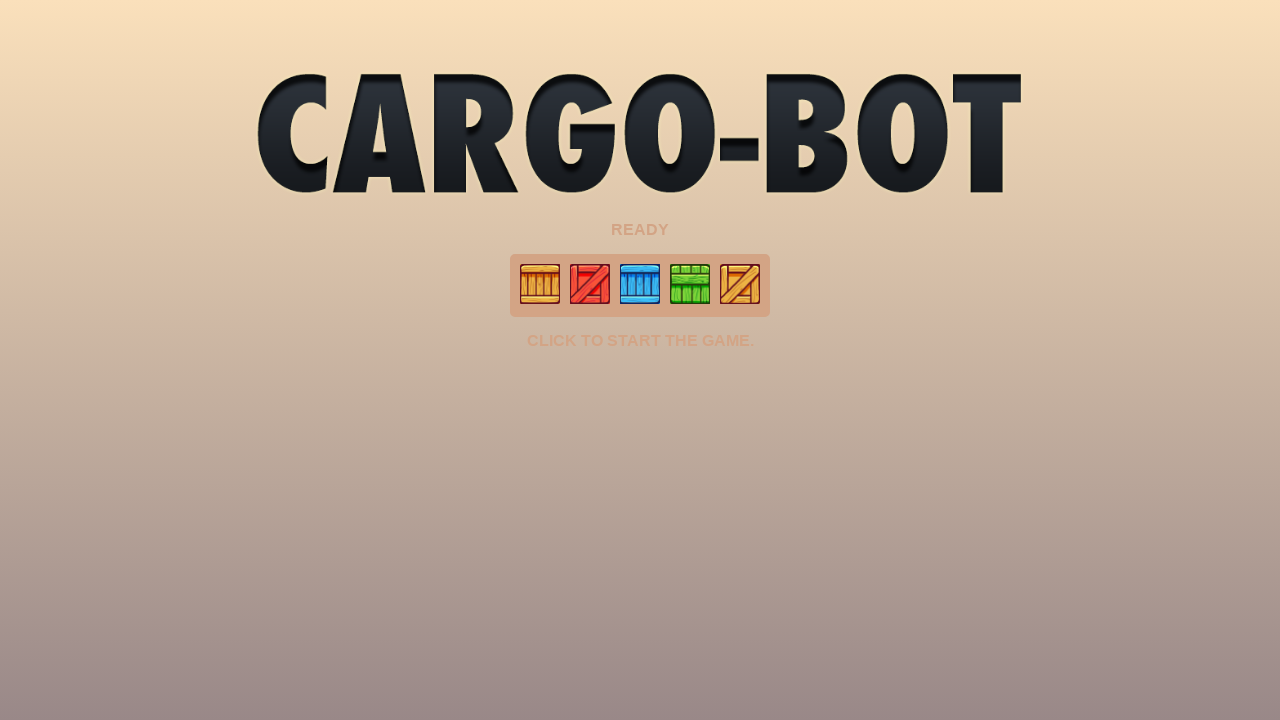

Clicked start button to begin CargoBot game at (640, 341) on #click2start
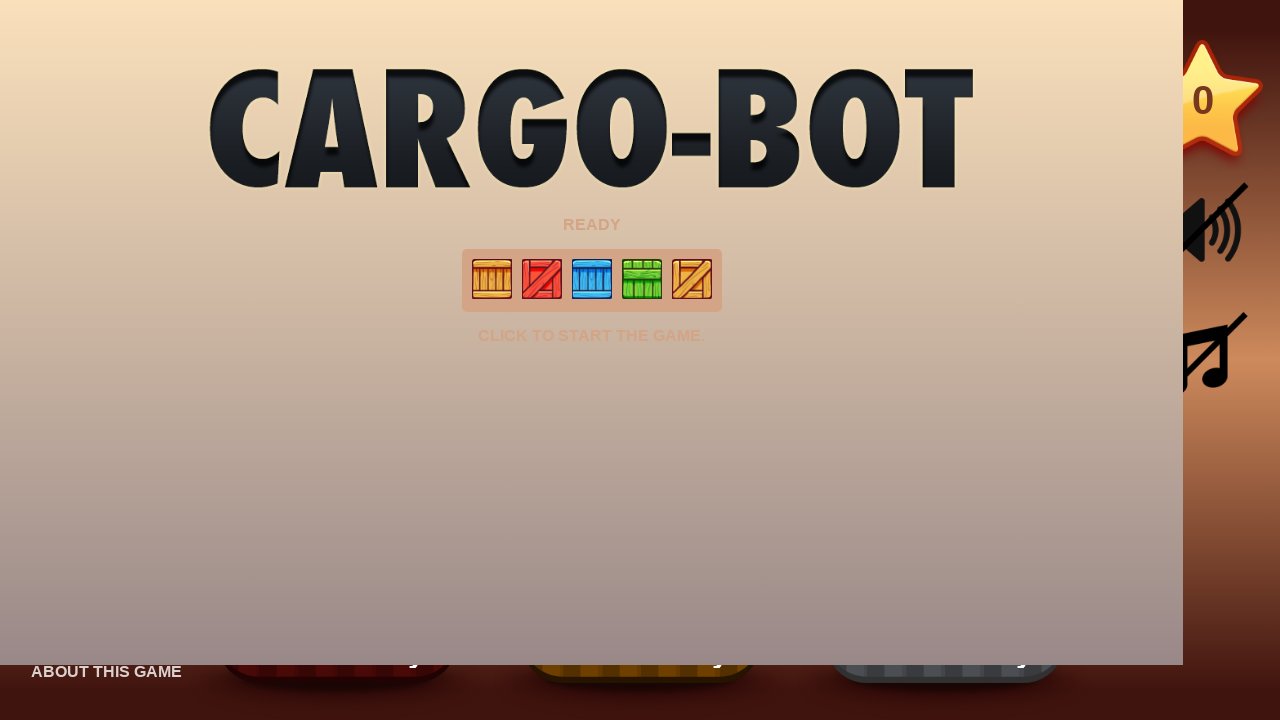

Waited for game initialization
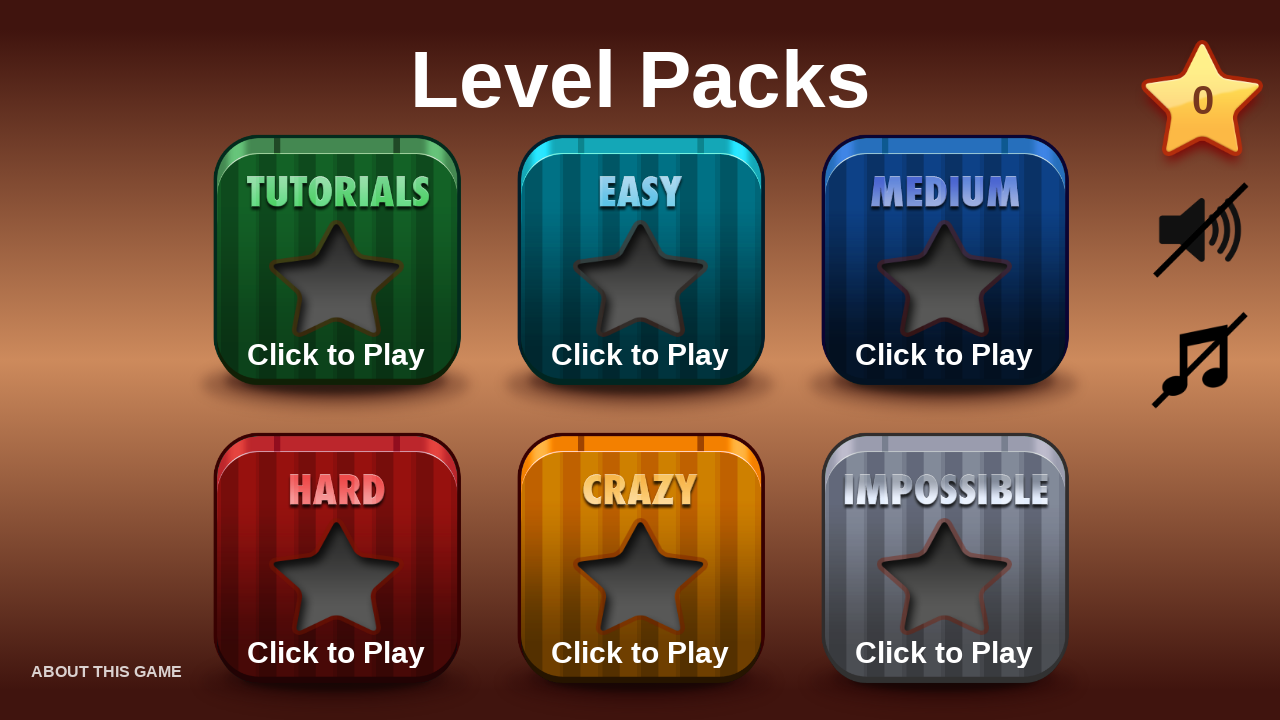

Selected Easy difficulty pack at (640, 355) on #pack_easy p
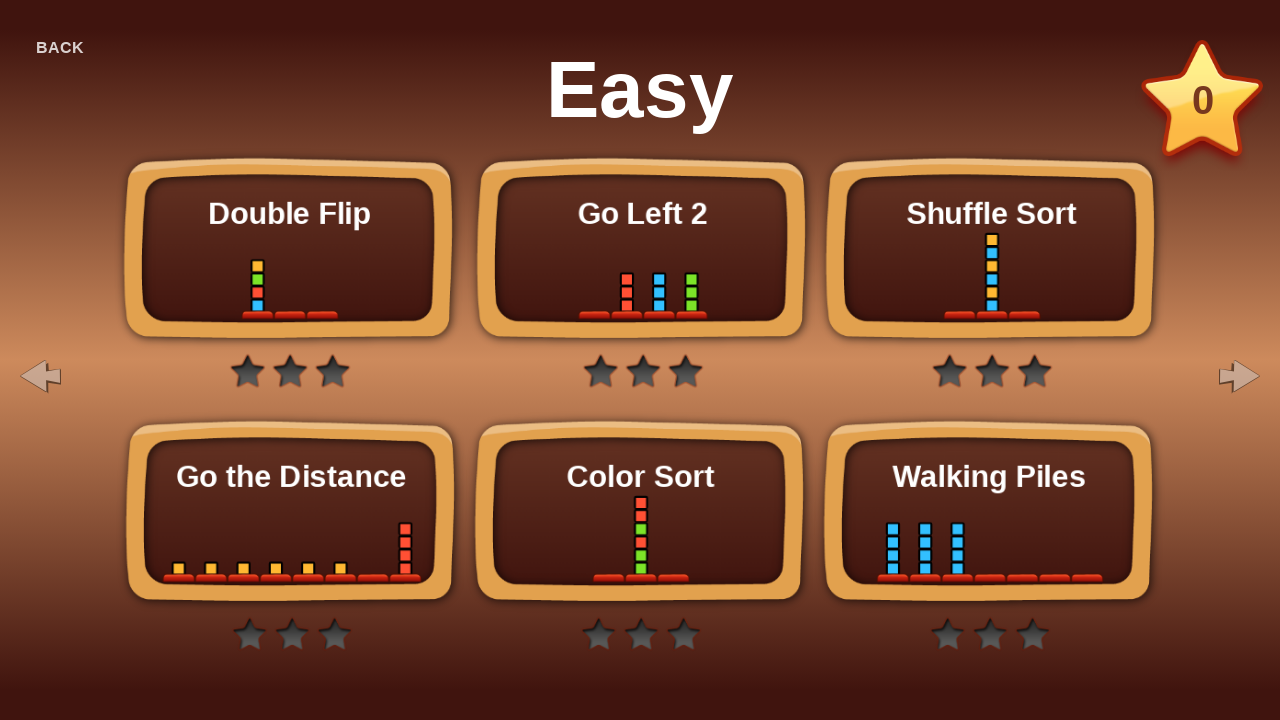

Waited for pack selection to load
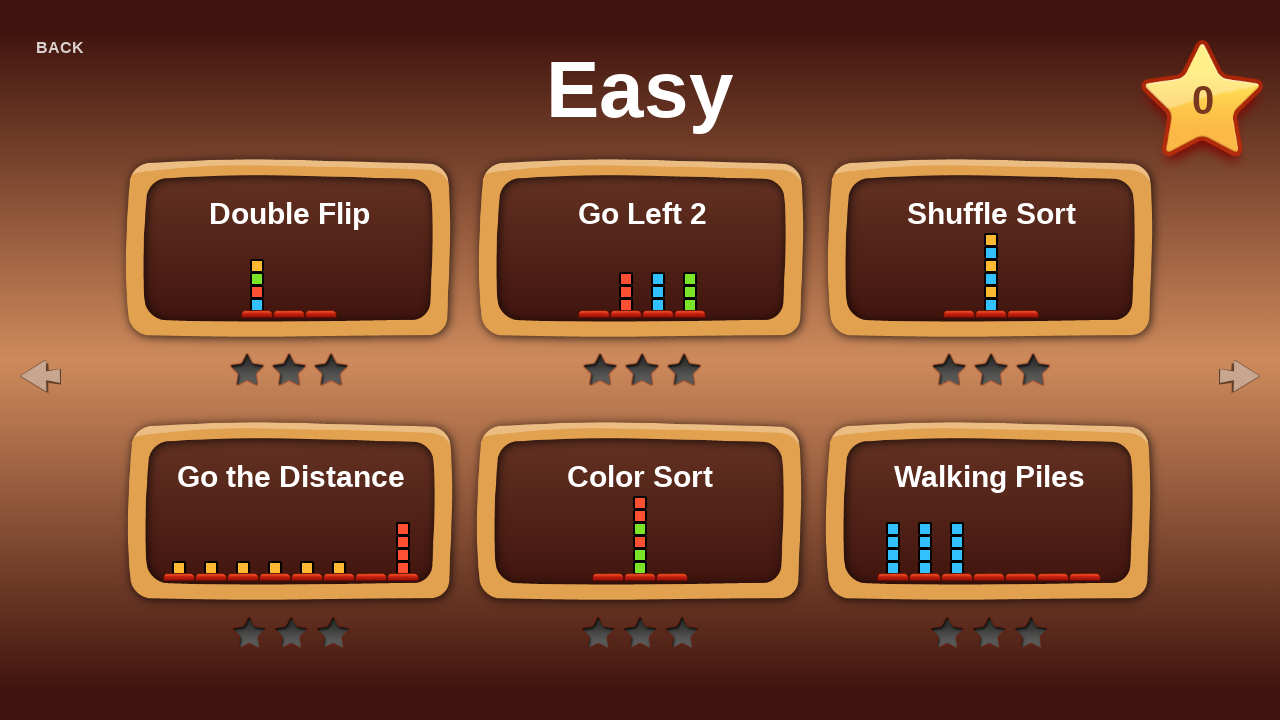

Selected level 0 at (289, 245) on #level_0
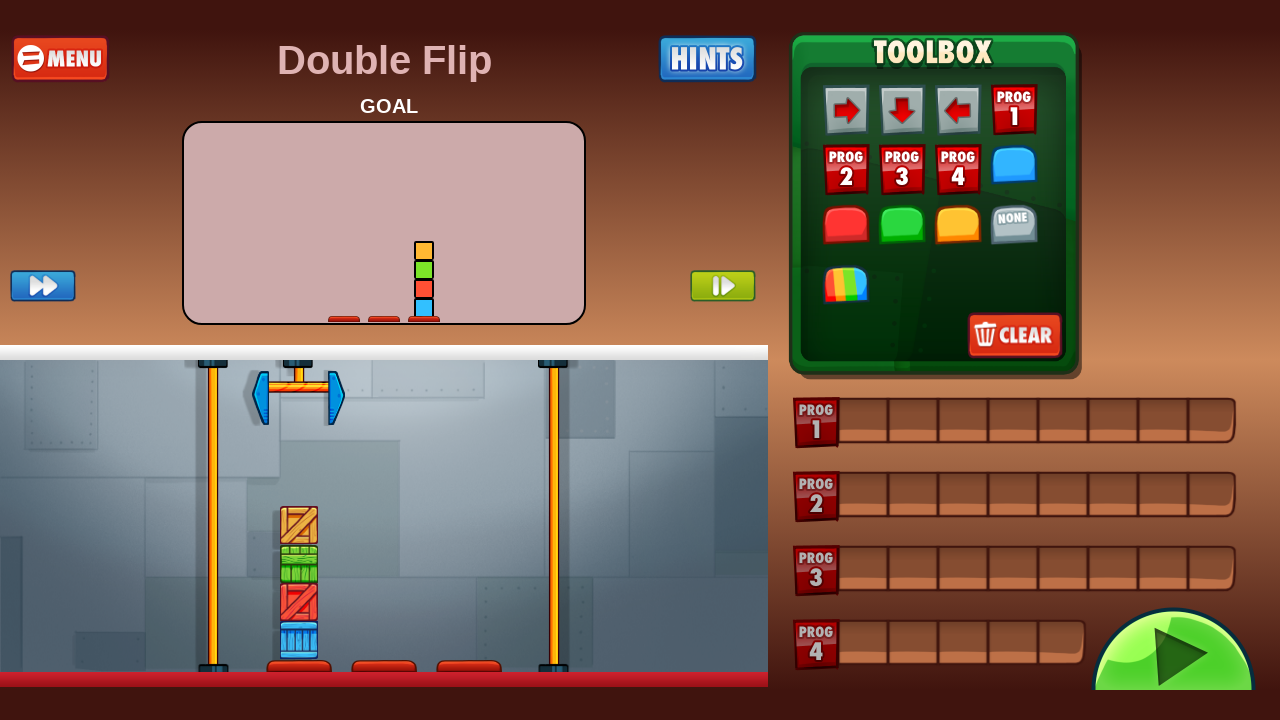

Waited for level 0 to load
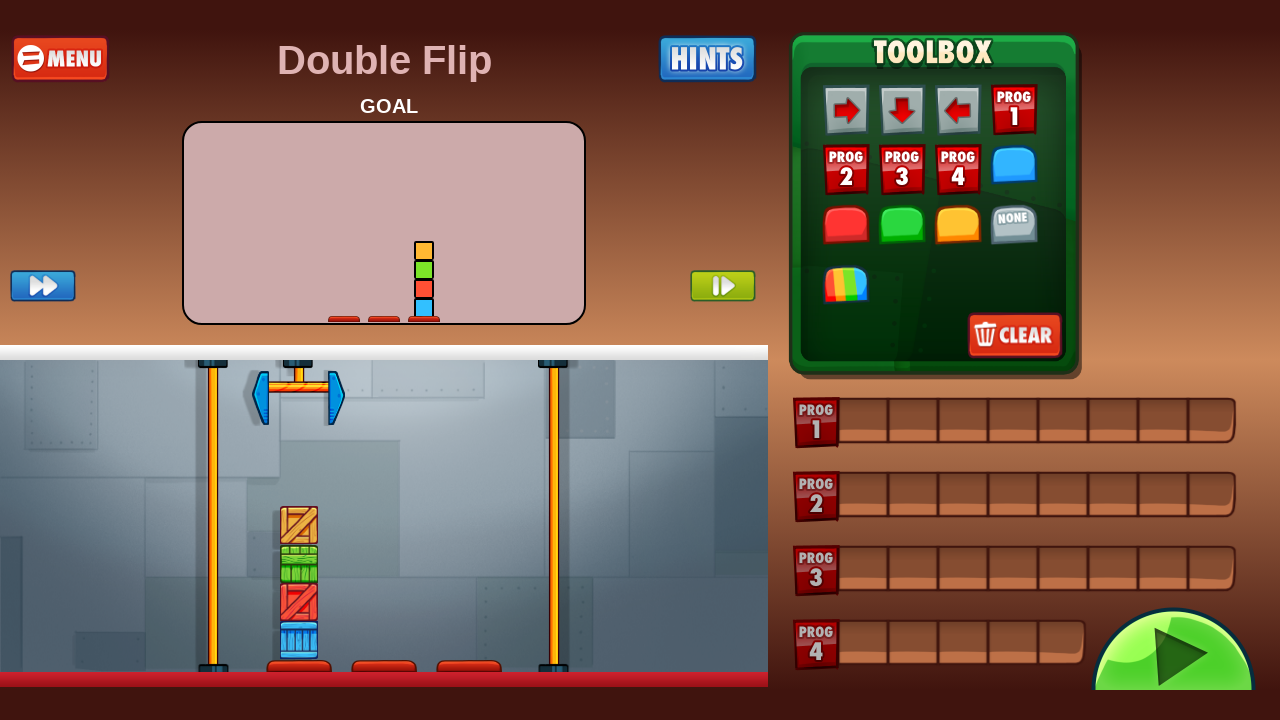

Clicked Clear button at (1015, 336) on #btn_clear
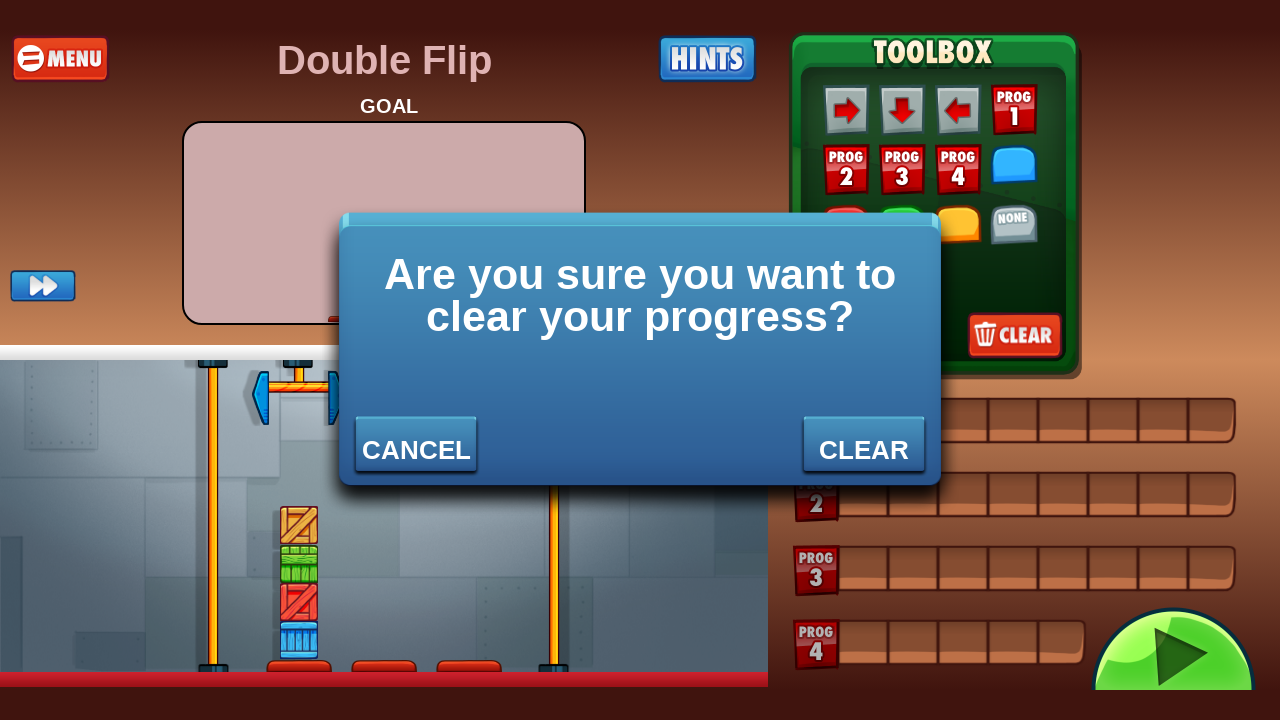

Confirmed clear action in modal dialog at (864, 450) on p#custom_modal_btn_clear_text:text('CLEAR')
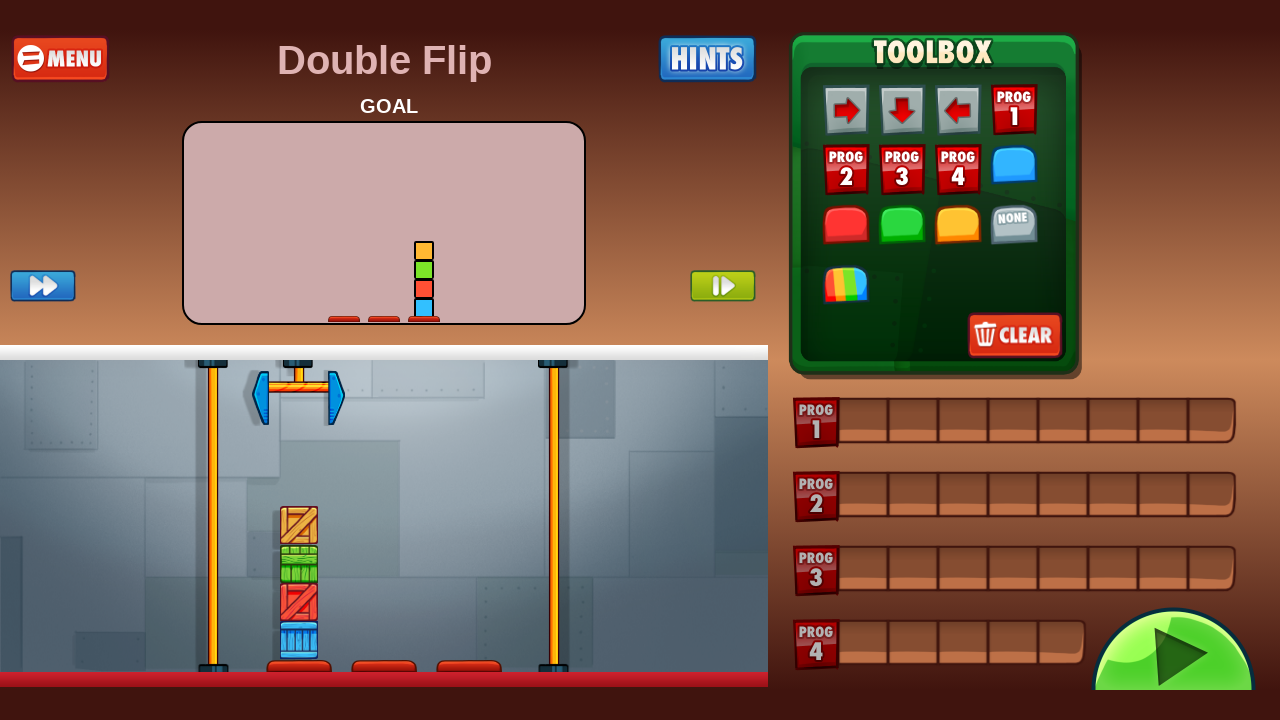

Waited after clear operation
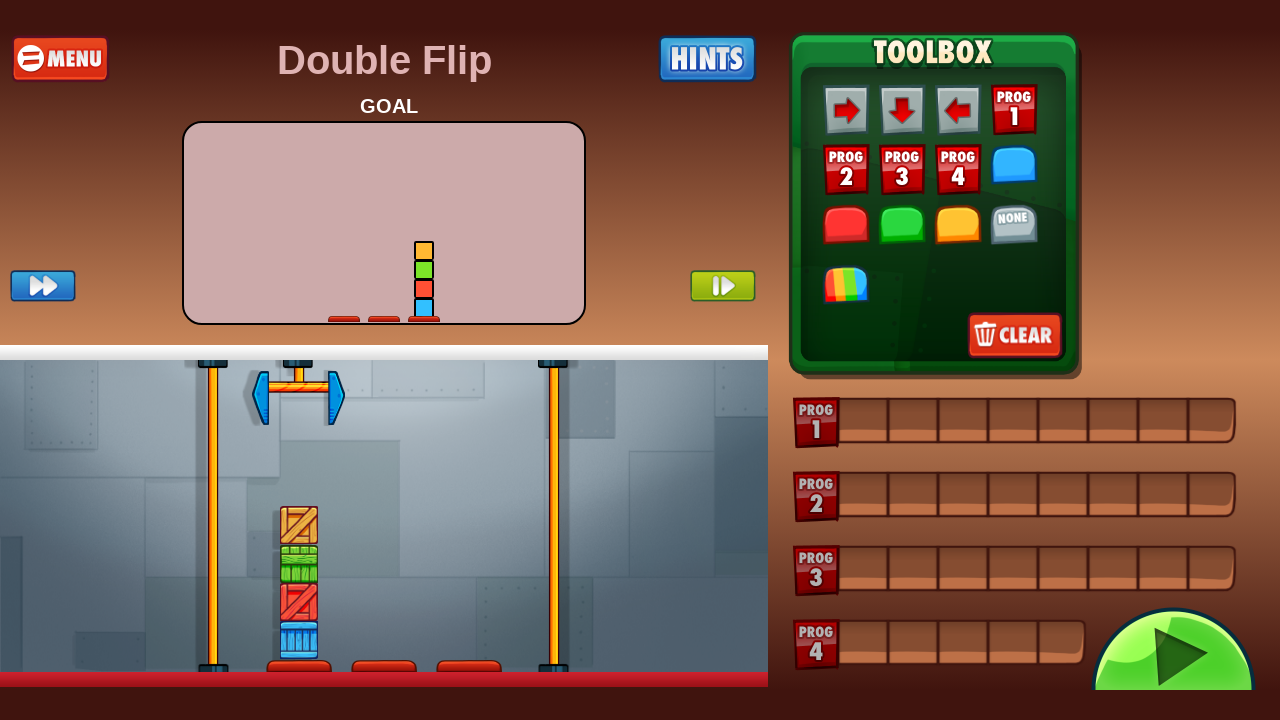

F1[0]: Dragged grab tool to reg_1_0 at (863, 423)
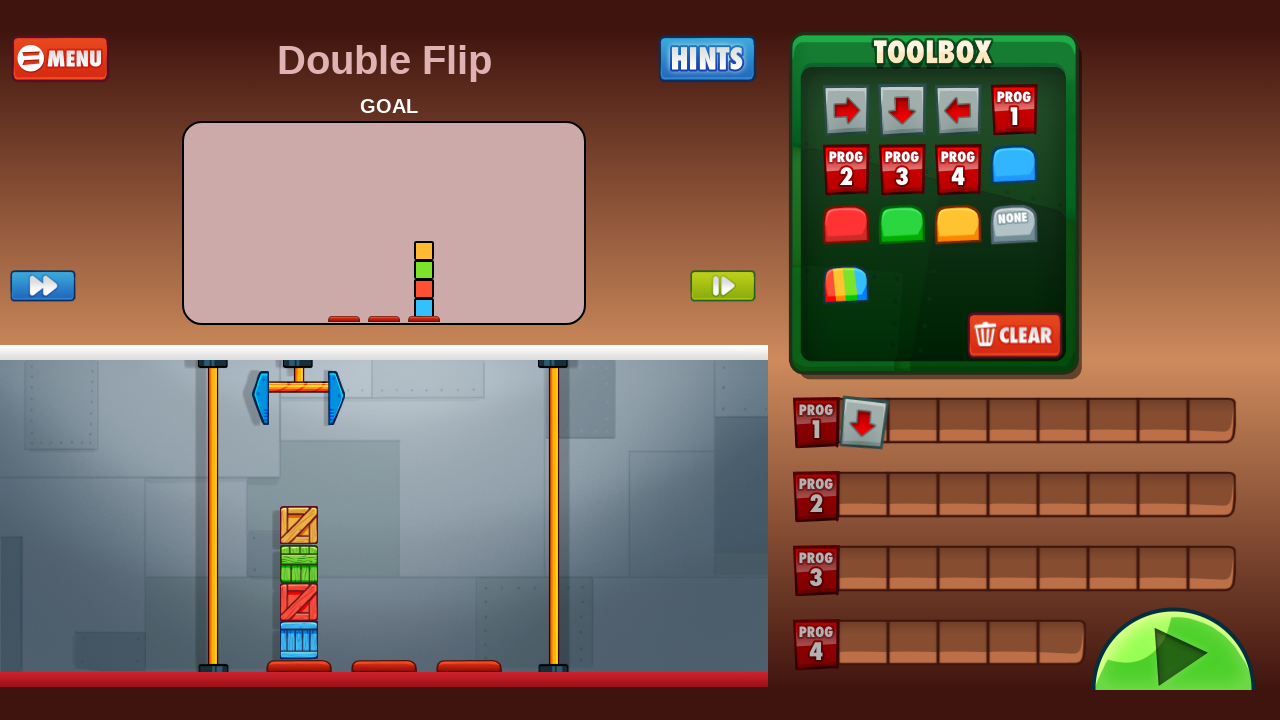

F1[1]: Dragged right tool to reg_1_1 at (913, 423)
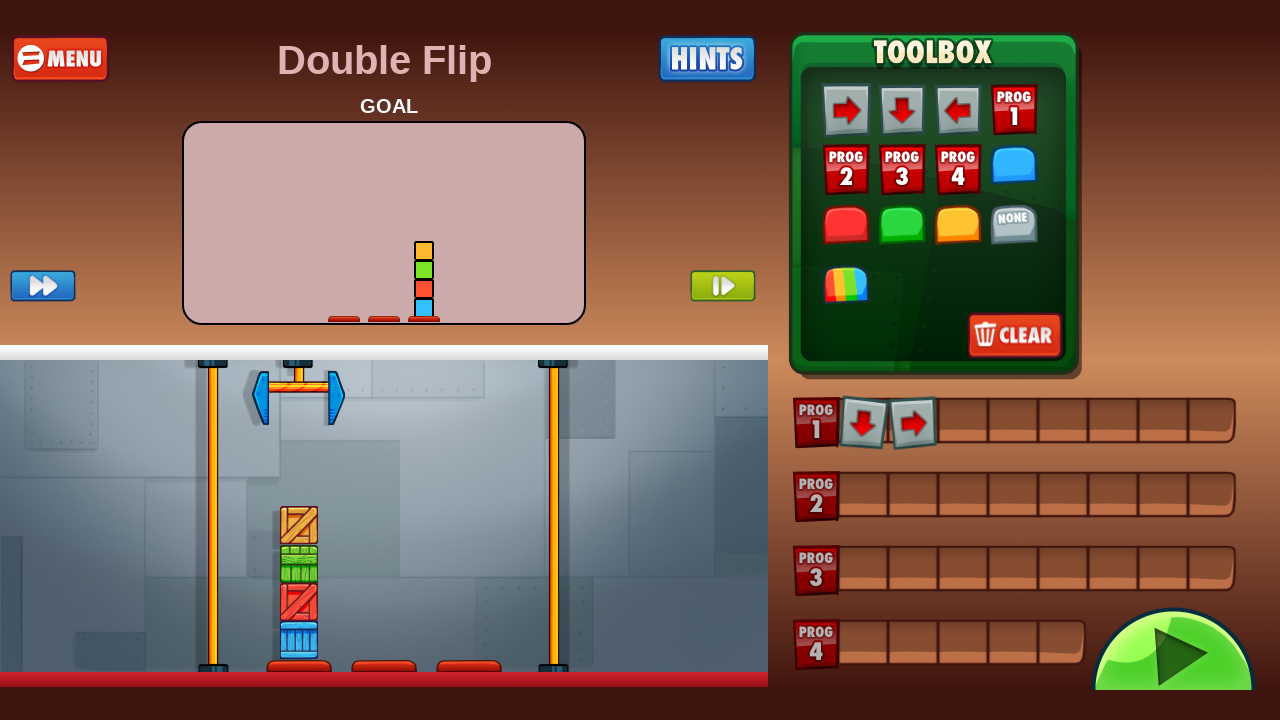

F1[2]: Dragged grab tool to reg_1_2 at (963, 423)
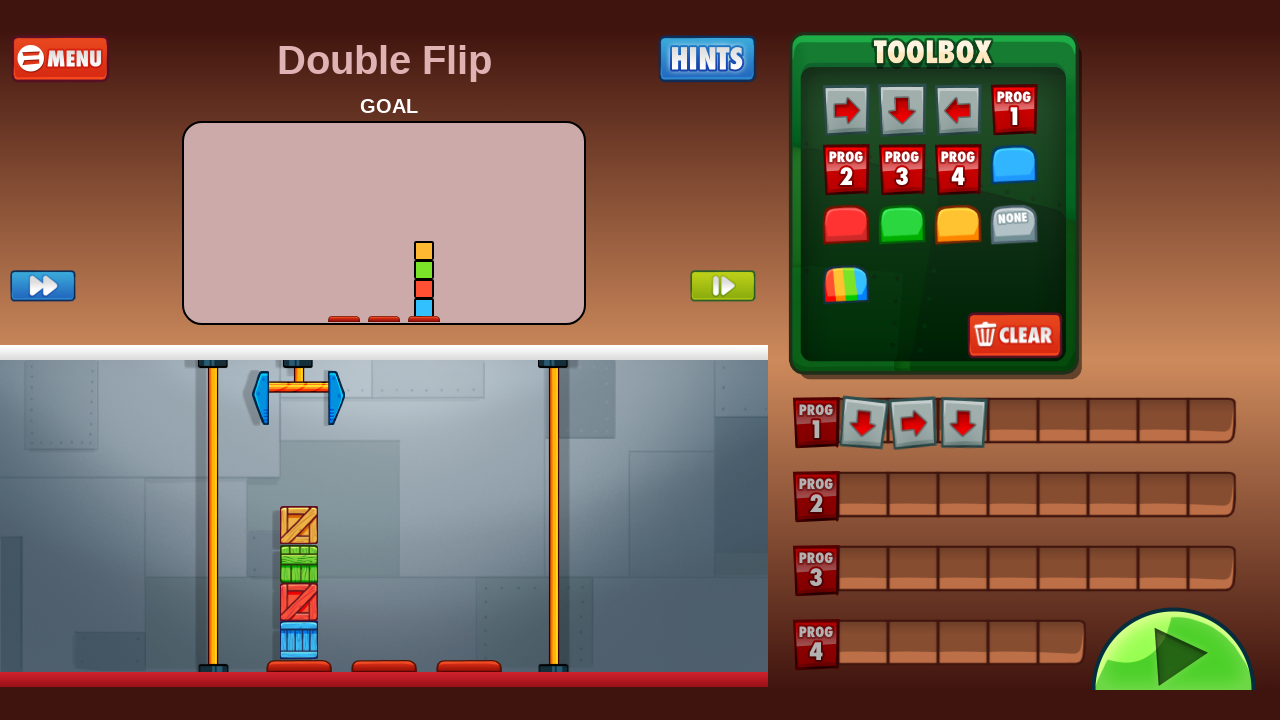

F1[3]: Dragged left tool to reg_1_3 at (1013, 423)
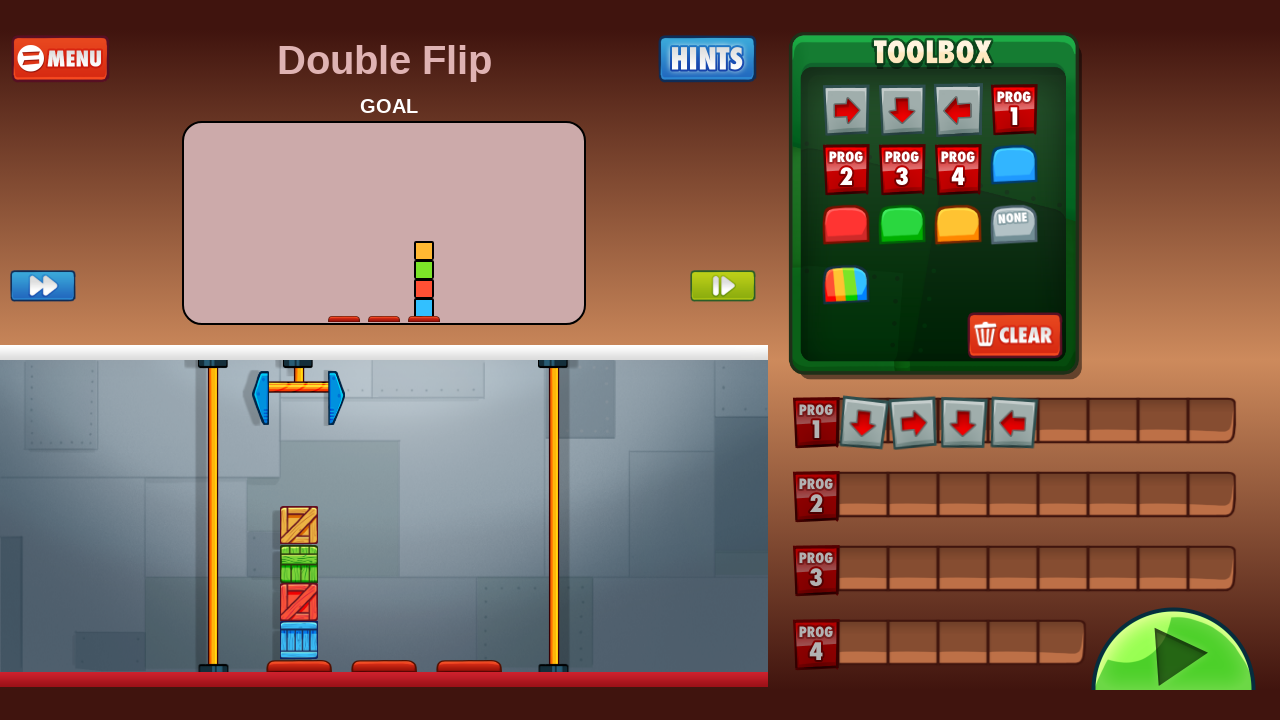

F1[4]: Dragged grab tool to reg_1_4 at (1063, 423)
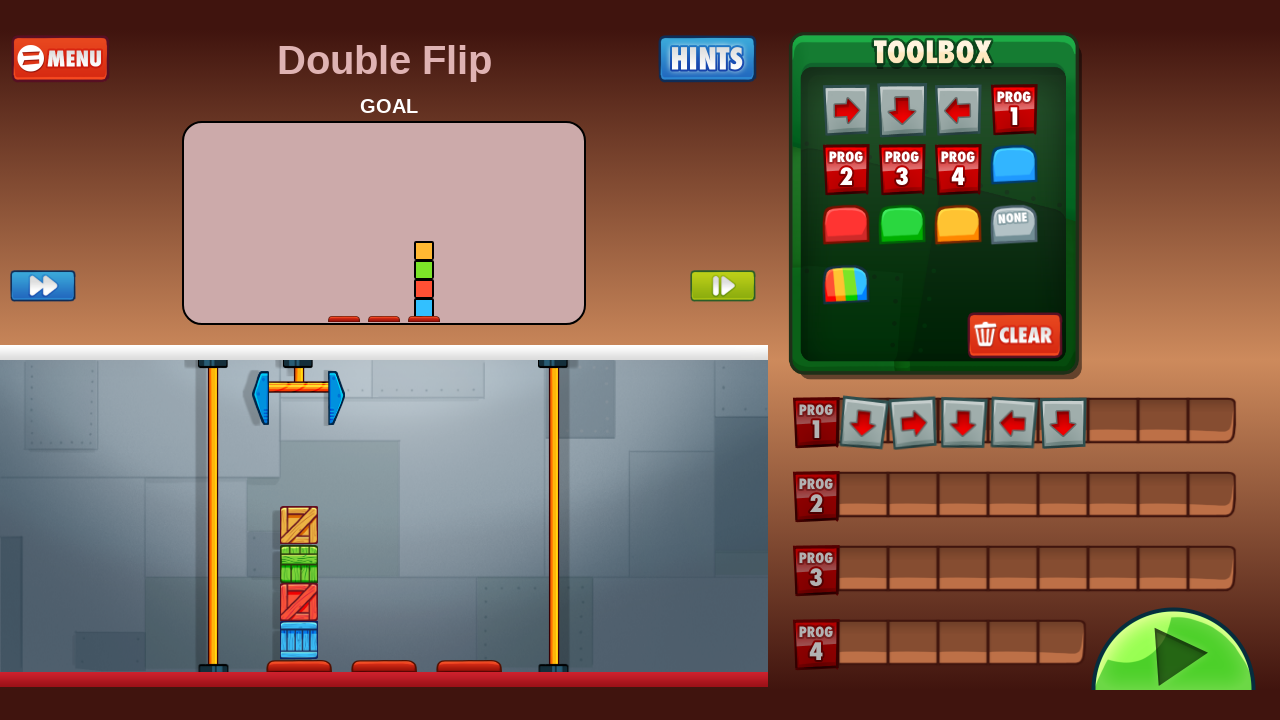

F1[5]: Dragged right tool to reg_1_5 at (1113, 423)
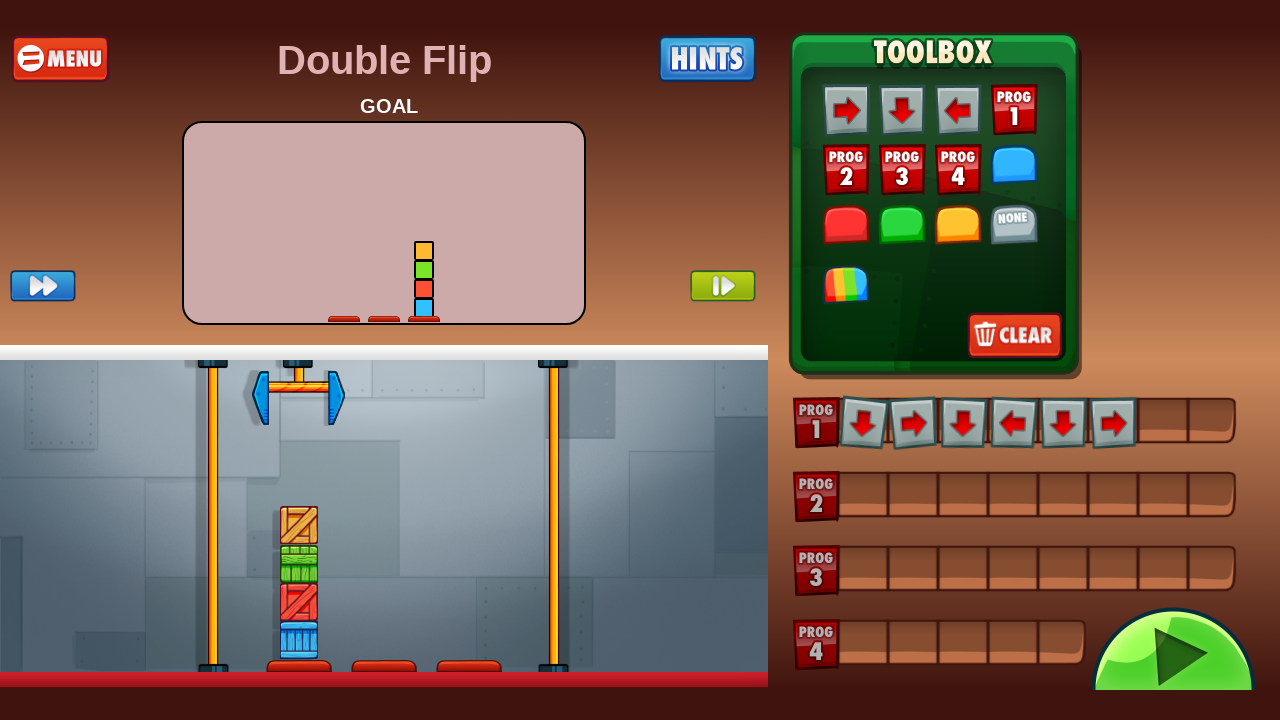

F1[6]: Dragged grab tool to reg_1_6 at (1163, 423)
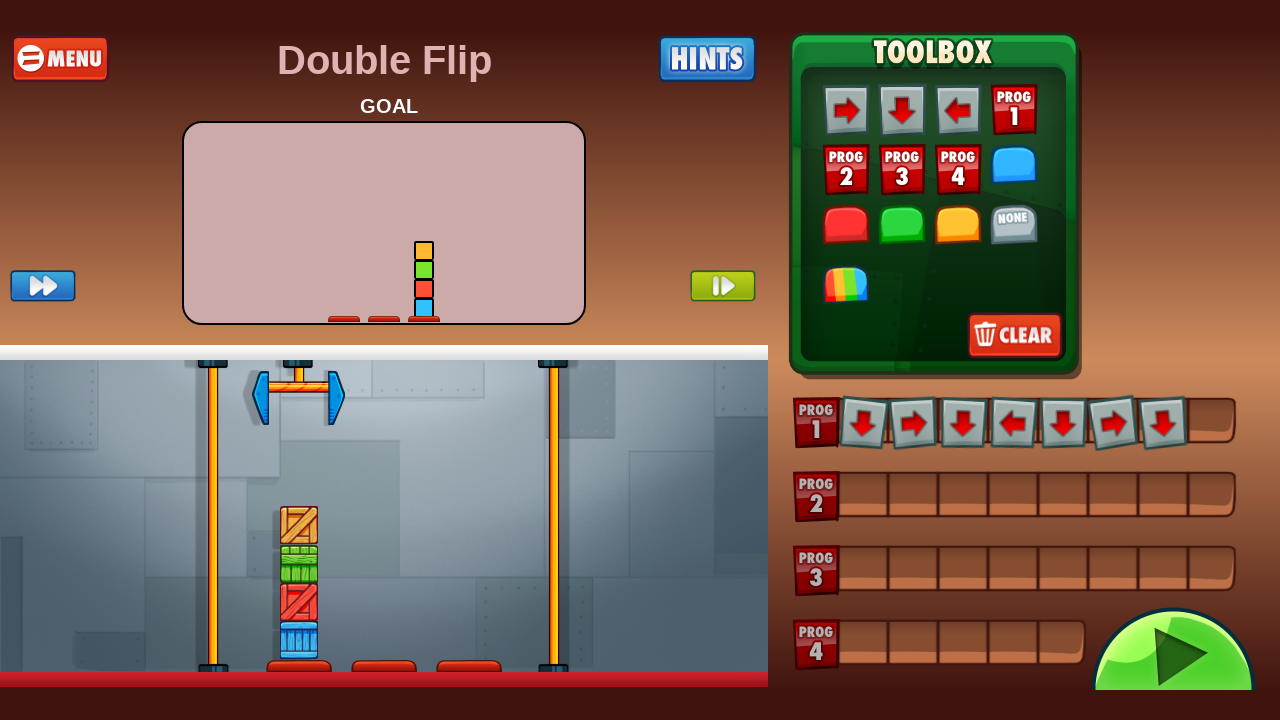

F1[7]: Dragged F2 tool to reg_1_7 (F1 complete - calls F2) at (1213, 423)
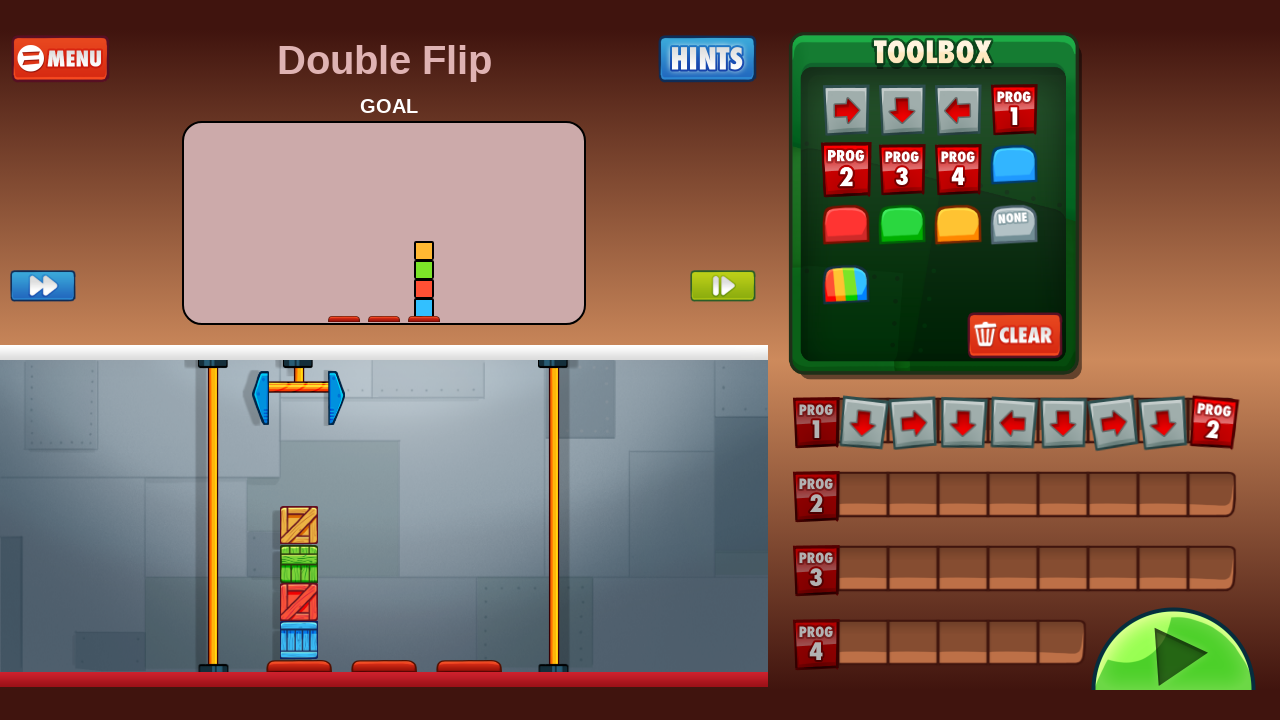

F2[0]: Dragged left tool to reg_2_0 at (863, 497)
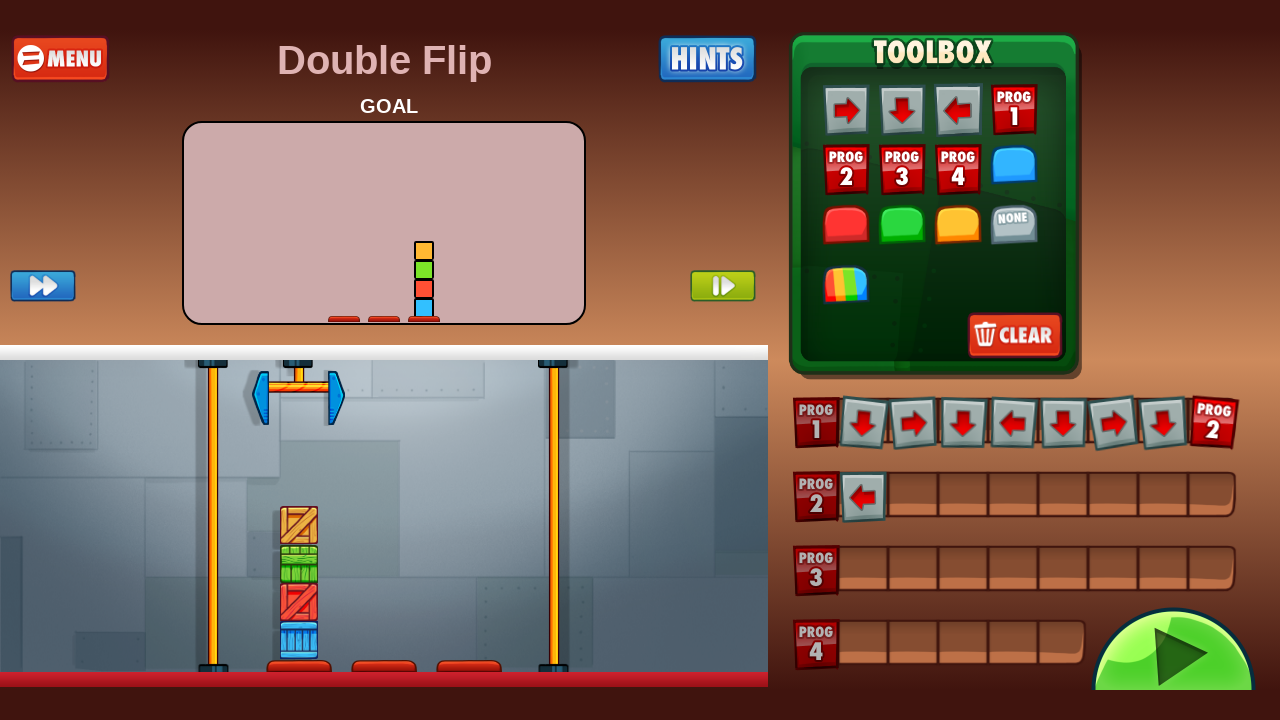

F2[1]: Dragged grab tool to reg_2_1 at (913, 497)
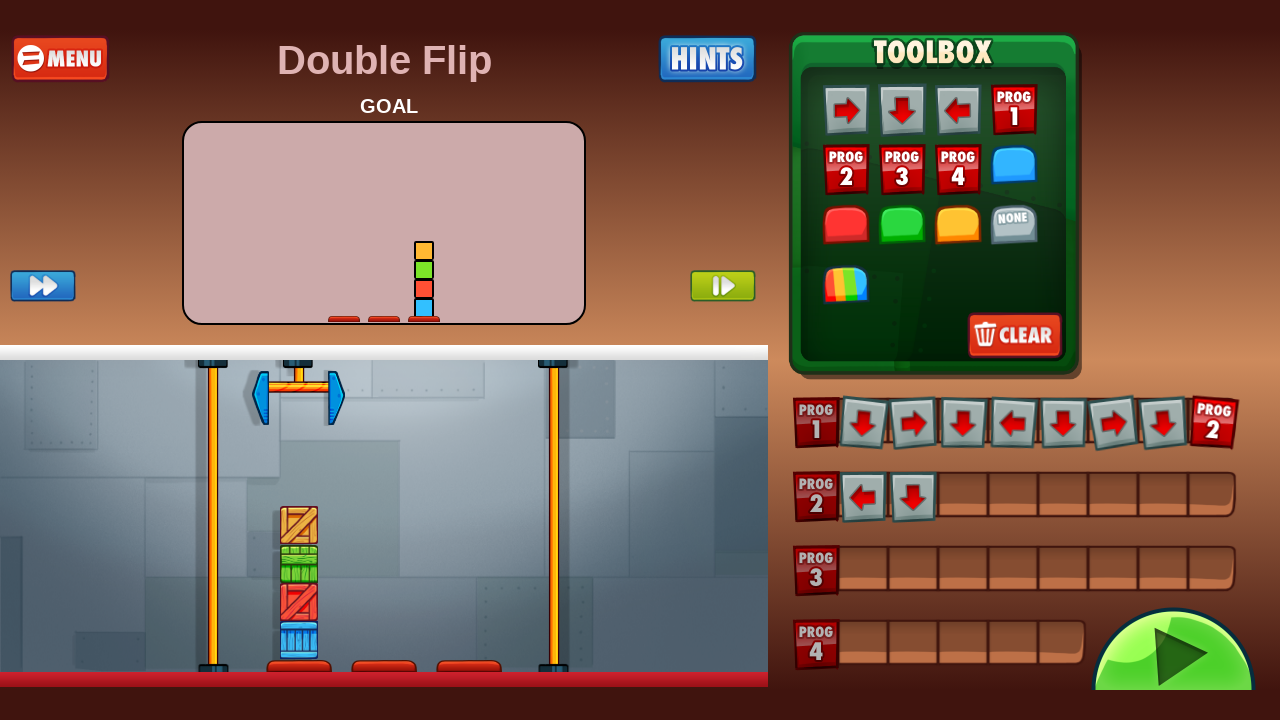

F2[2]: Dragged right tool to reg_2_2 at (963, 497)
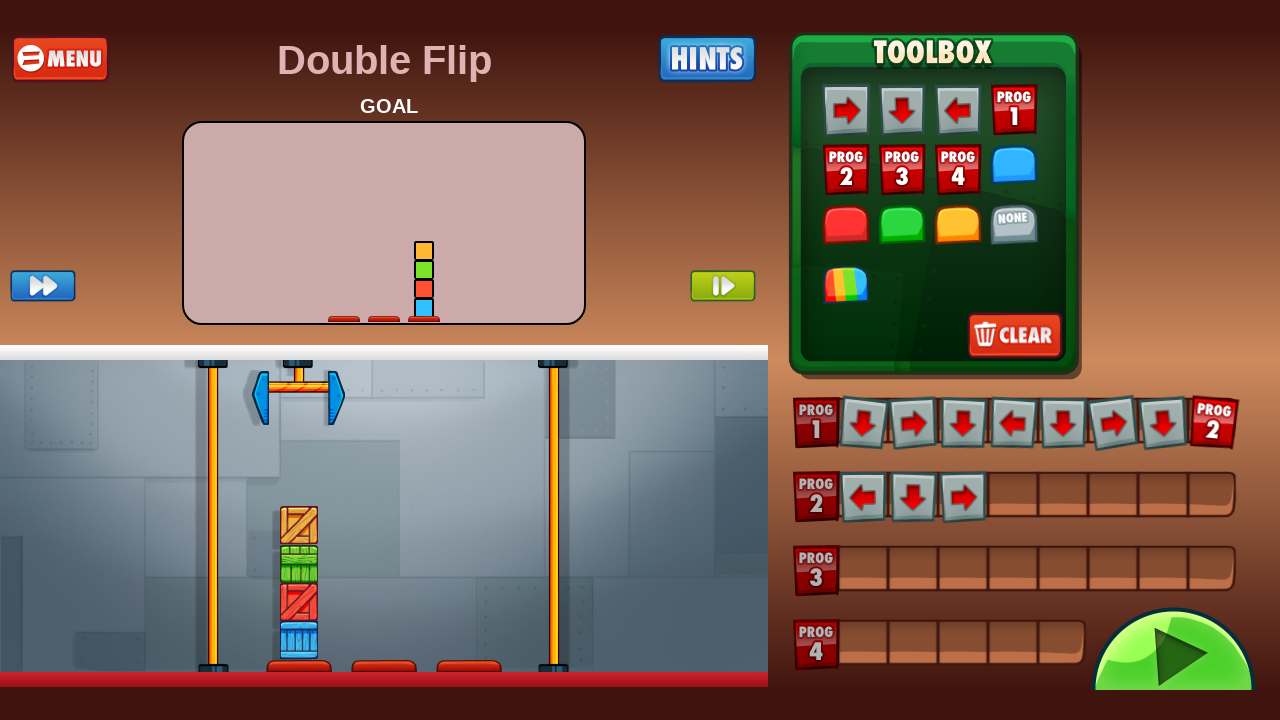

F2[3]: Dragged grab tool to reg_2_3 at (1013, 497)
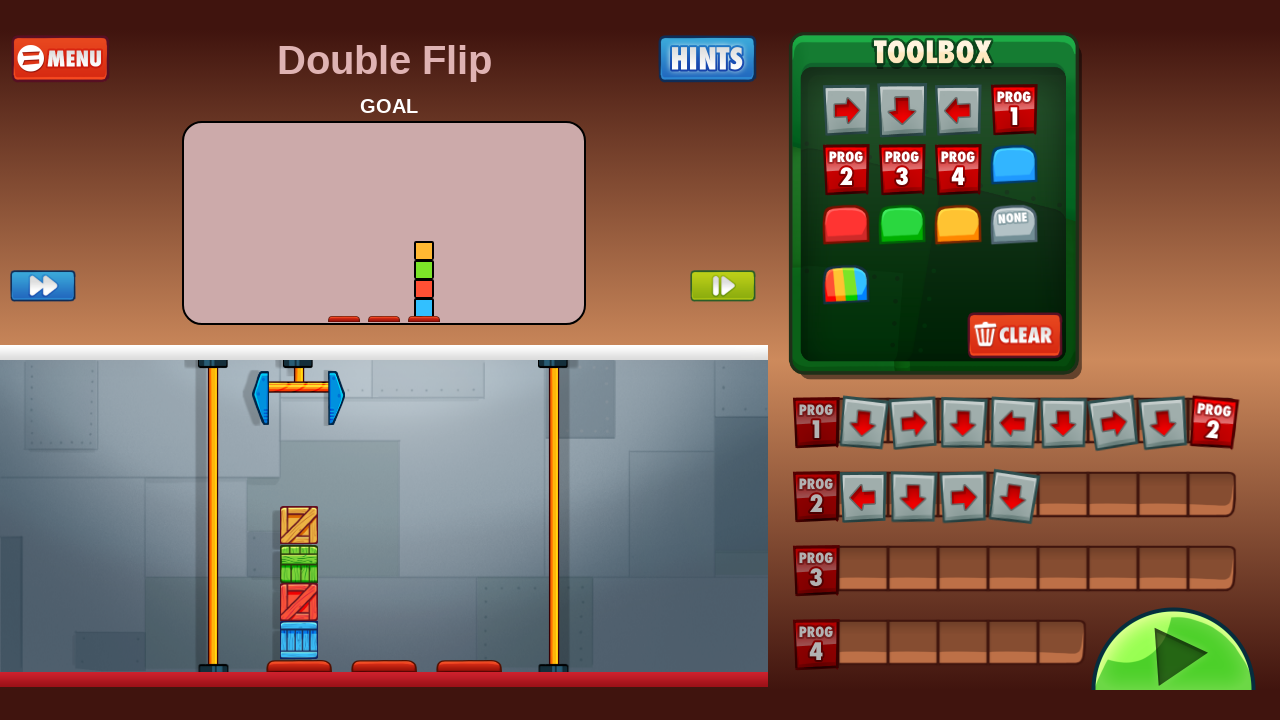

F2[4]: Dragged left tool to reg_2_4 at (1063, 497)
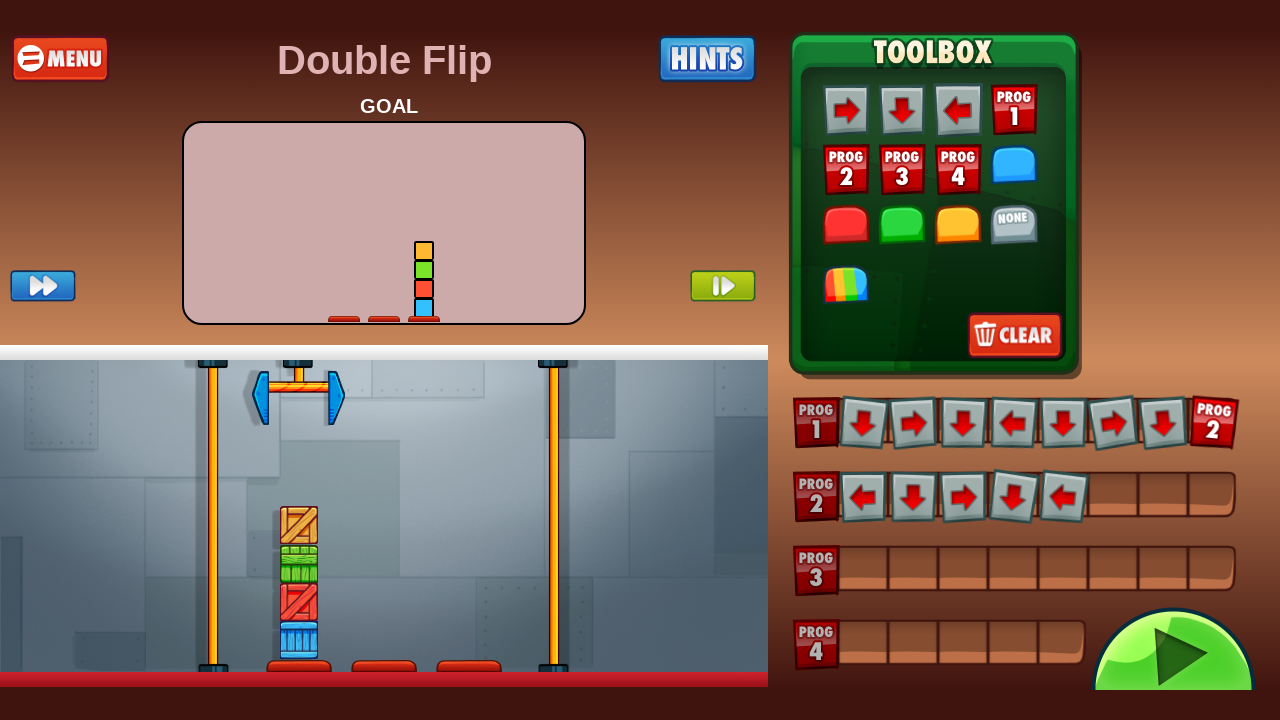

F2[5]: Dragged grab tool to reg_2_5 at (1113, 497)
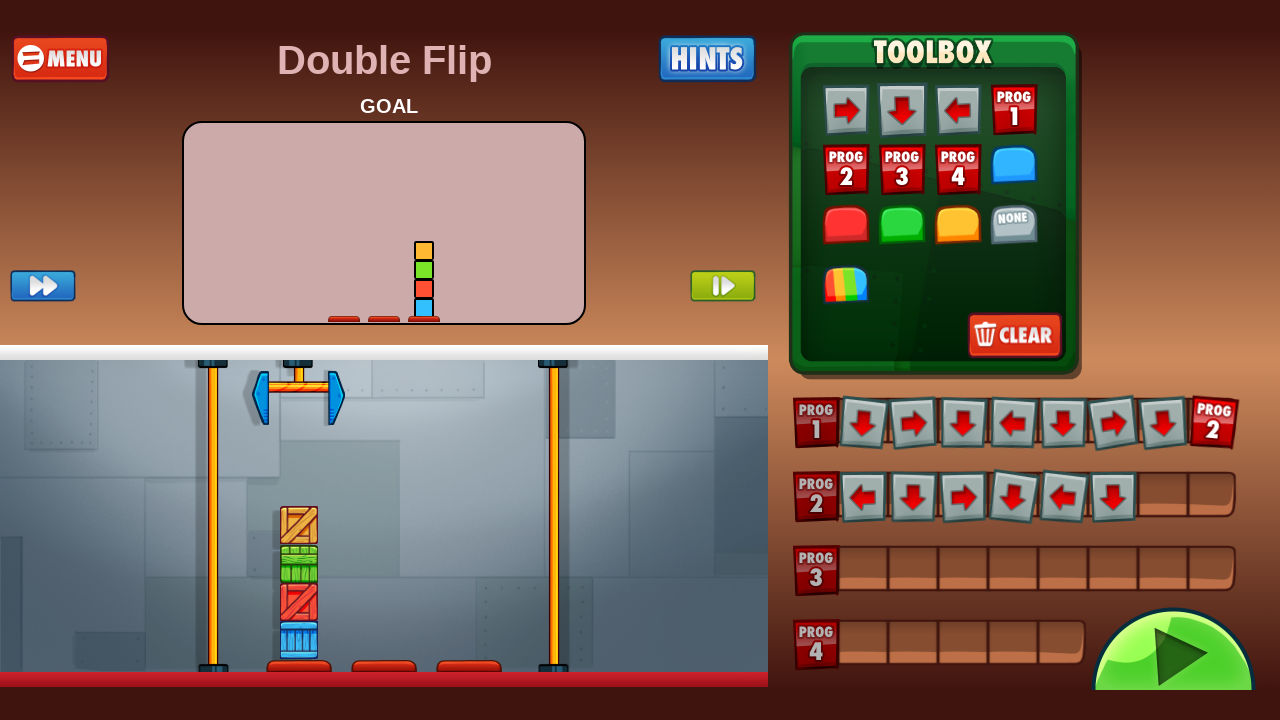

F2[6]: Dragged right tool to reg_2_6 at (1163, 497)
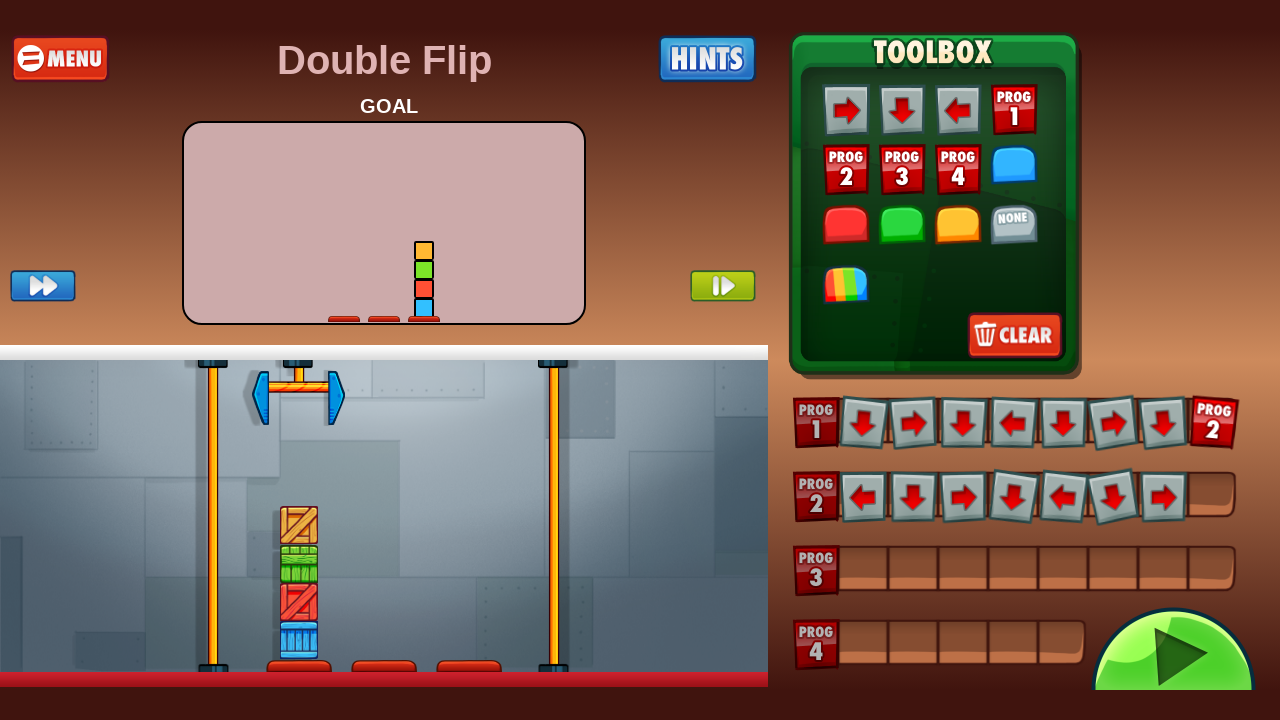

F2[7]: Dragged F4 tool to reg_2_7 (F2 complete - calls F4) at (1213, 497)
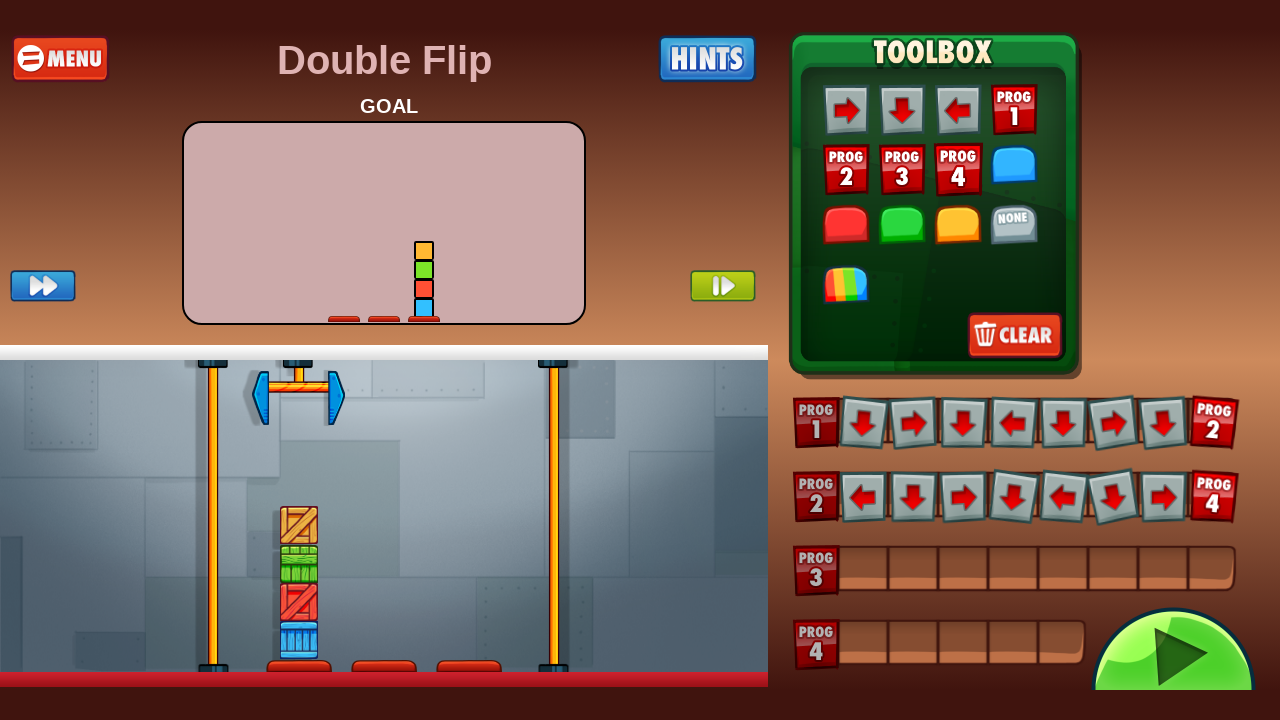

F3[0]: Dragged right tool to reg_3_0 at (863, 571)
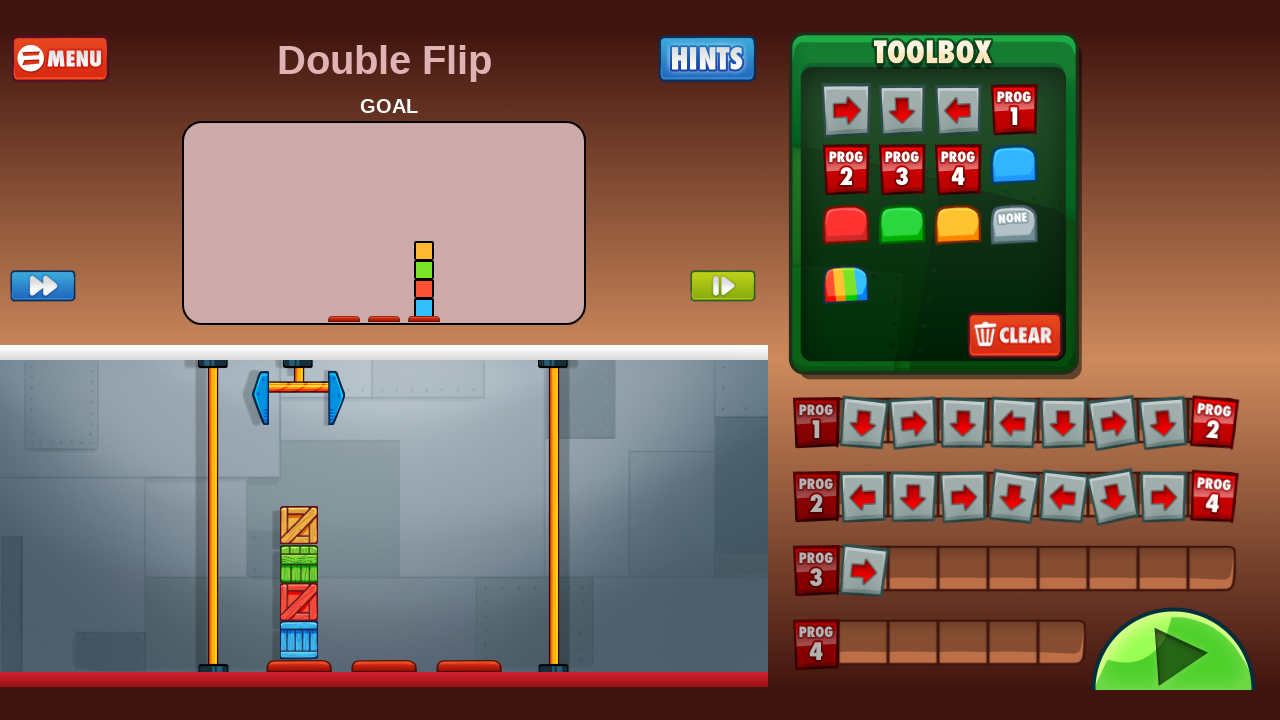

F3[1]: Dragged grab tool to reg_3_1 at (913, 571)
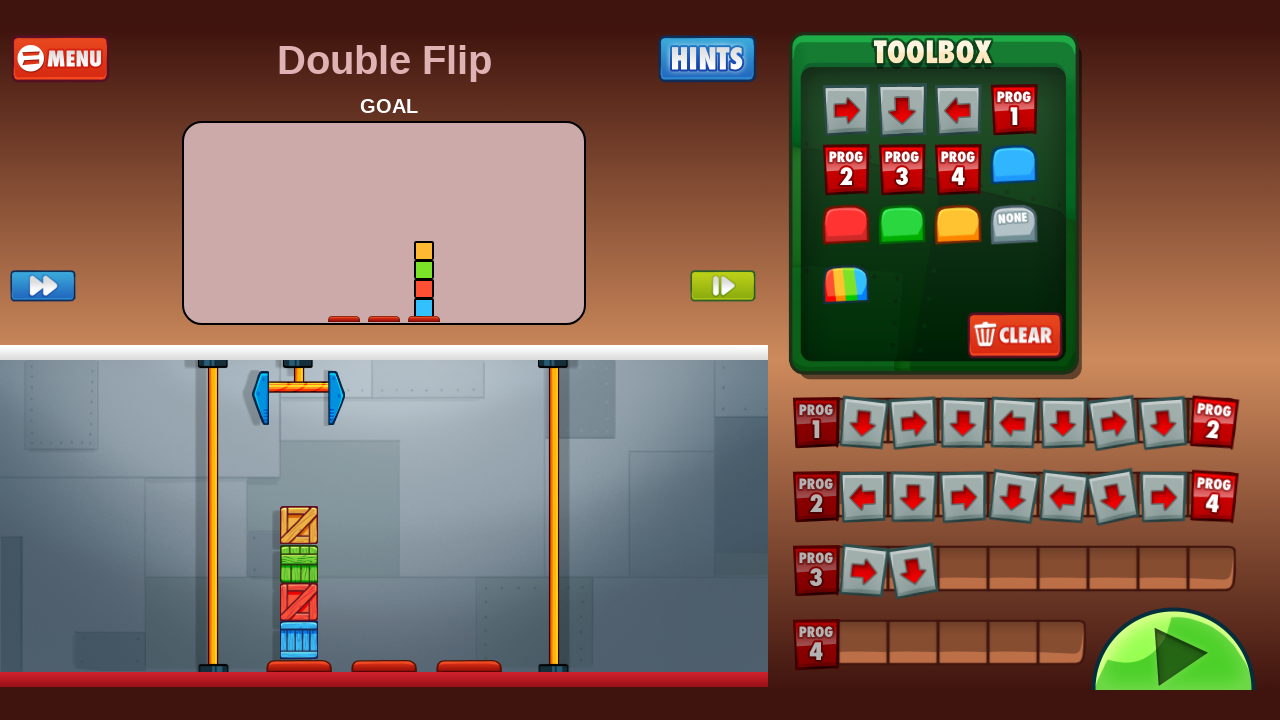

F3[2]: Dragged left tool to reg_3_2 at (963, 571)
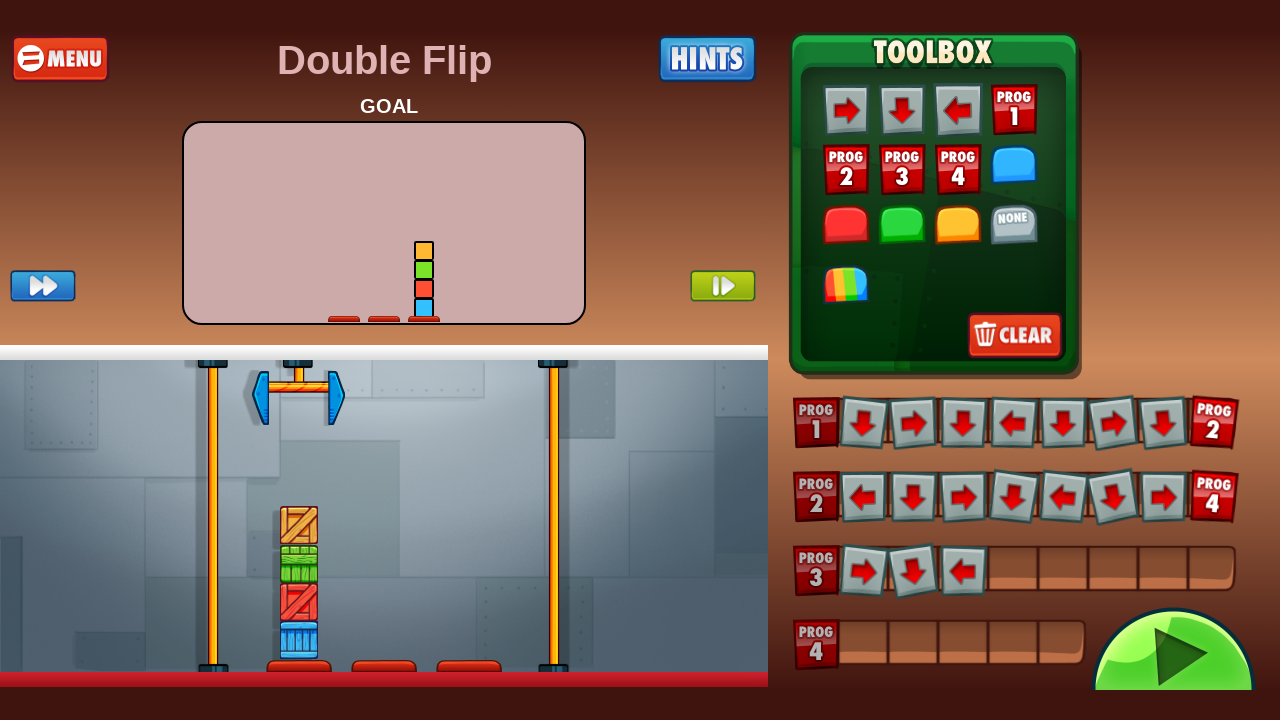

F3[3]: Dragged grab tool to reg_3_3 at (1013, 571)
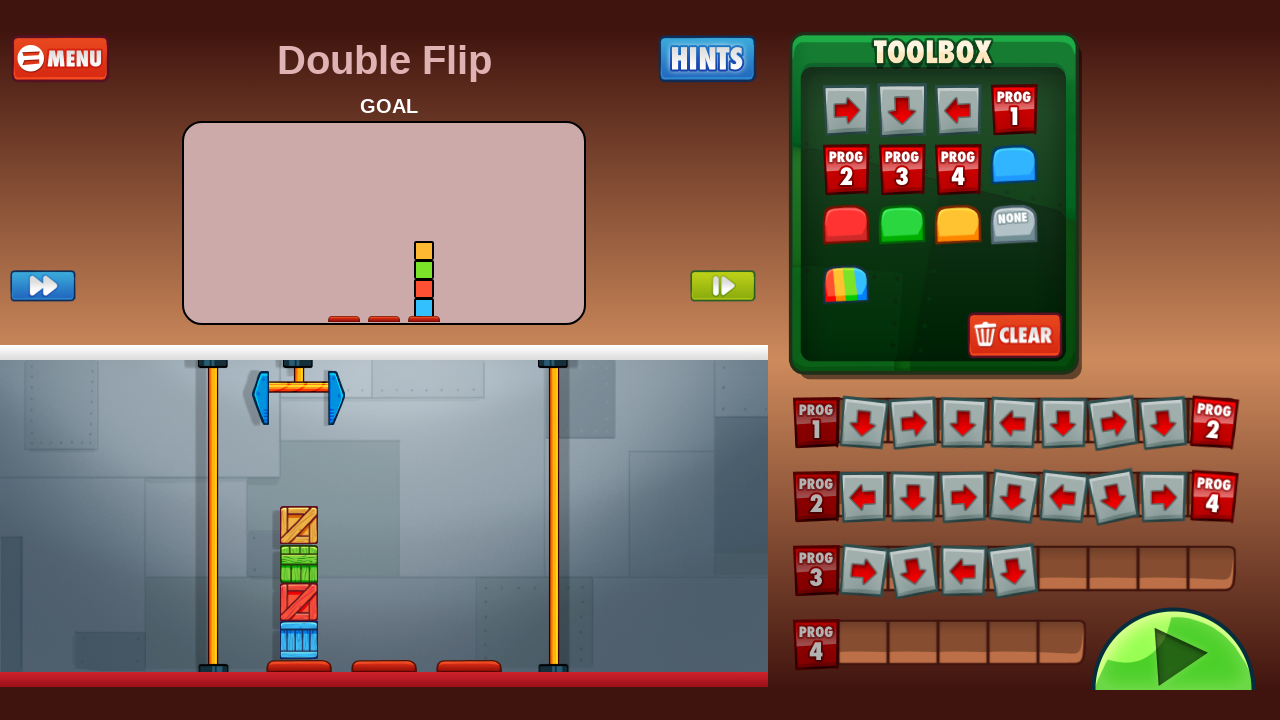

F3[4]: Dragged right tool to reg_3_4 at (1063, 571)
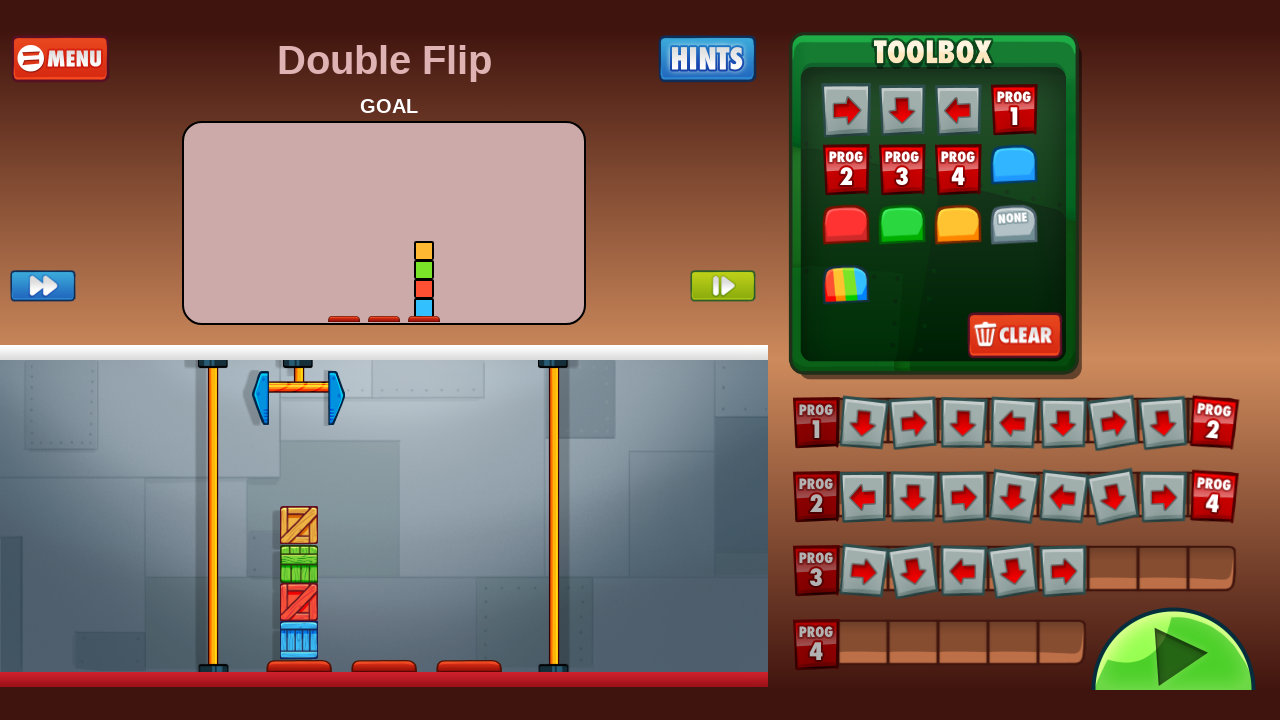

F3[5]: Dragged grab tool to reg_3_5 at (1113, 571)
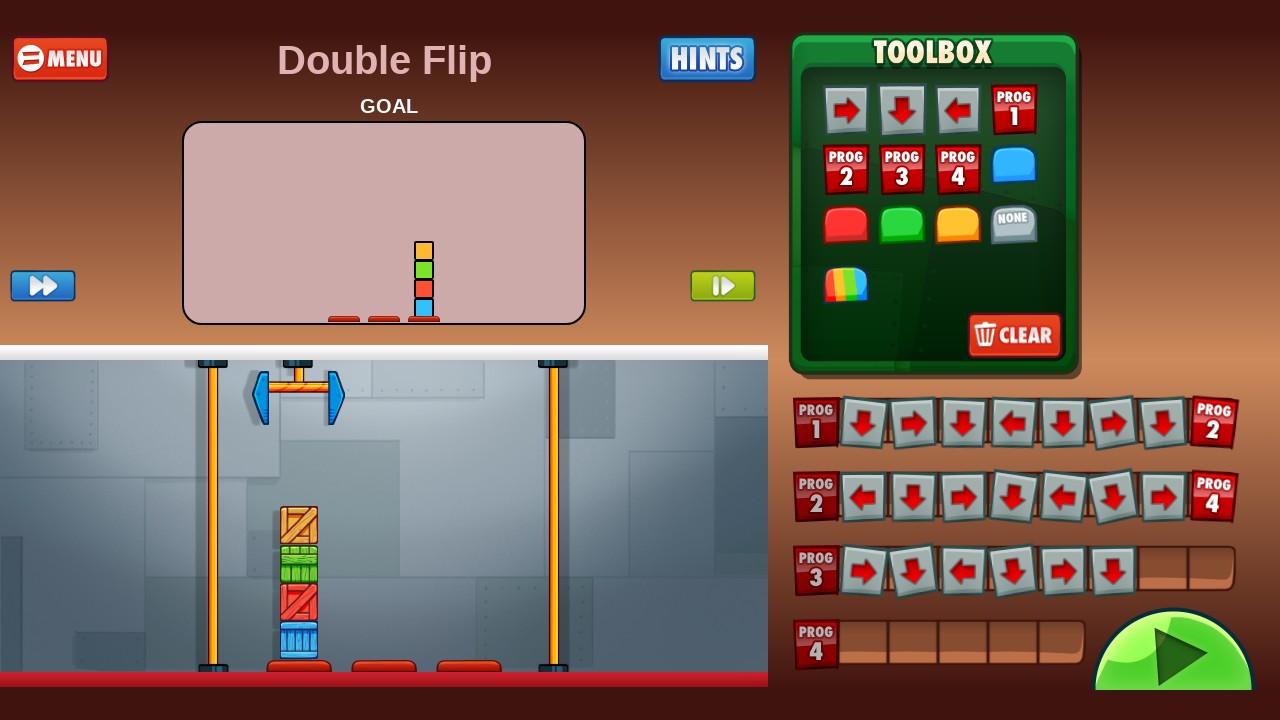

F3[6]: Dragged left tool to reg_3_6 at (1163, 571)
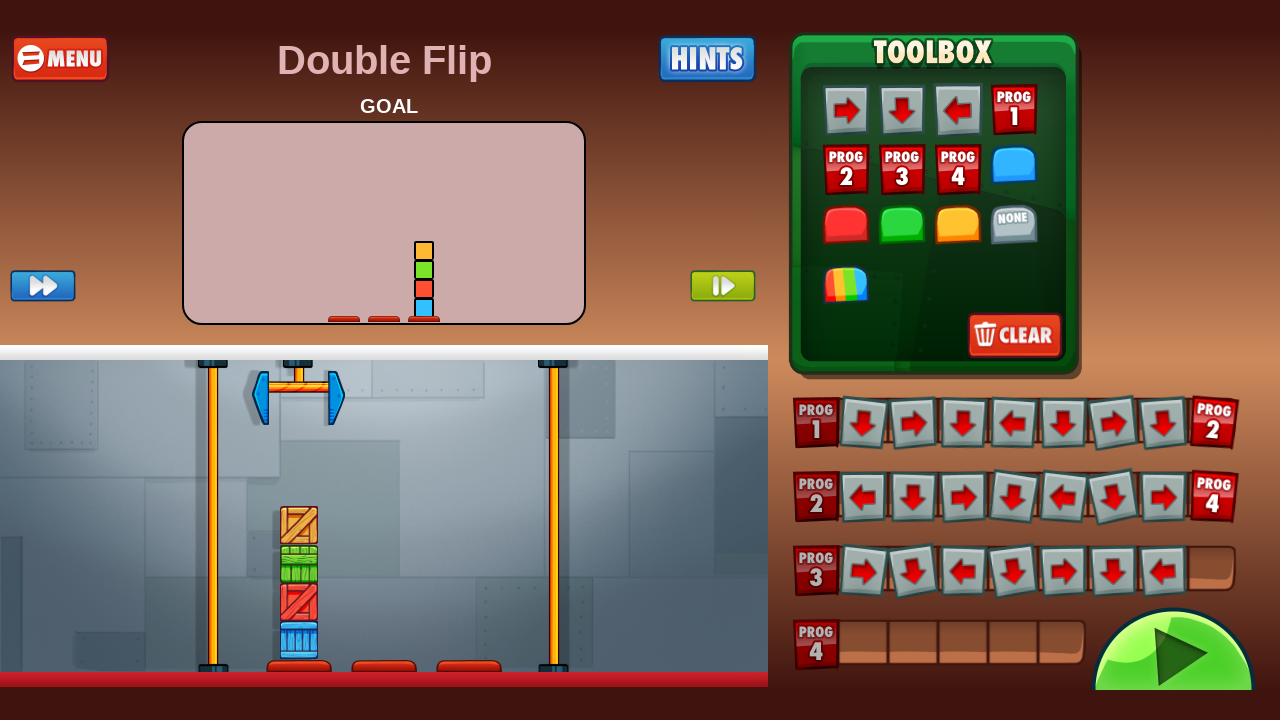

F3[7]: Dragged F1 tool to reg_3_7 (F3 complete - calls F1) at (1213, 571)
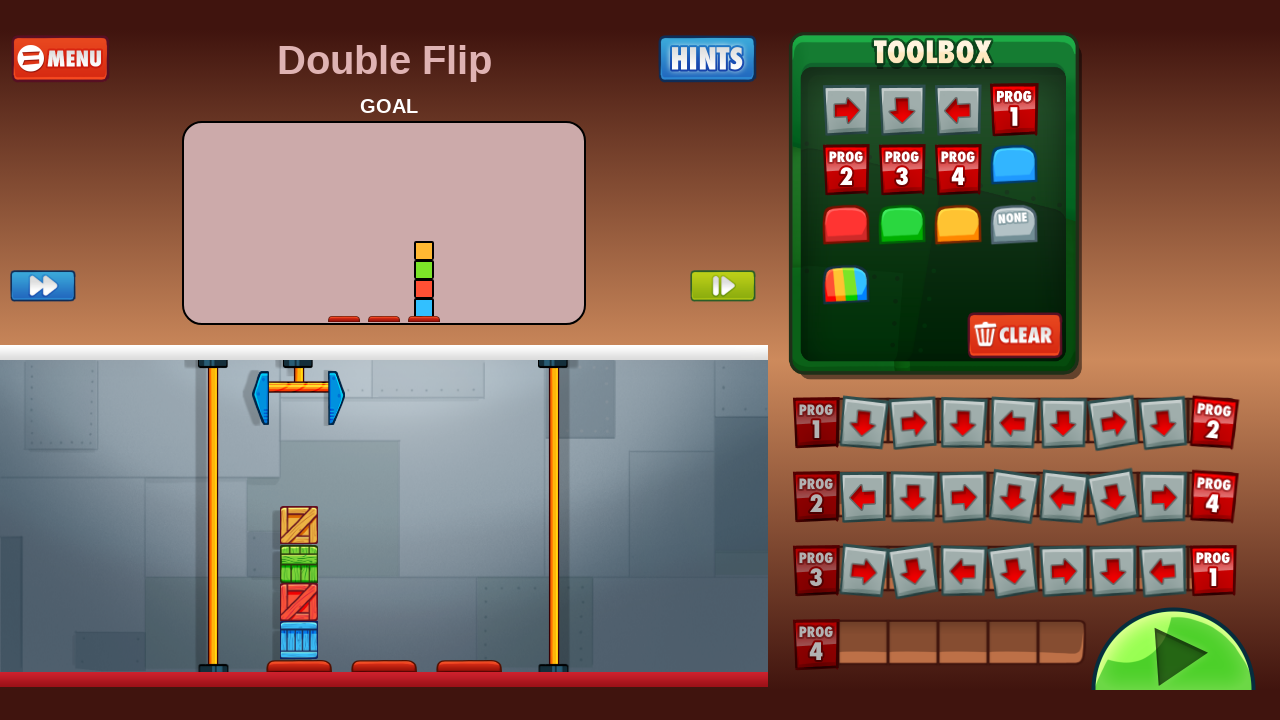

F4[0]: Dragged right tool to reg_4_0 at (863, 645)
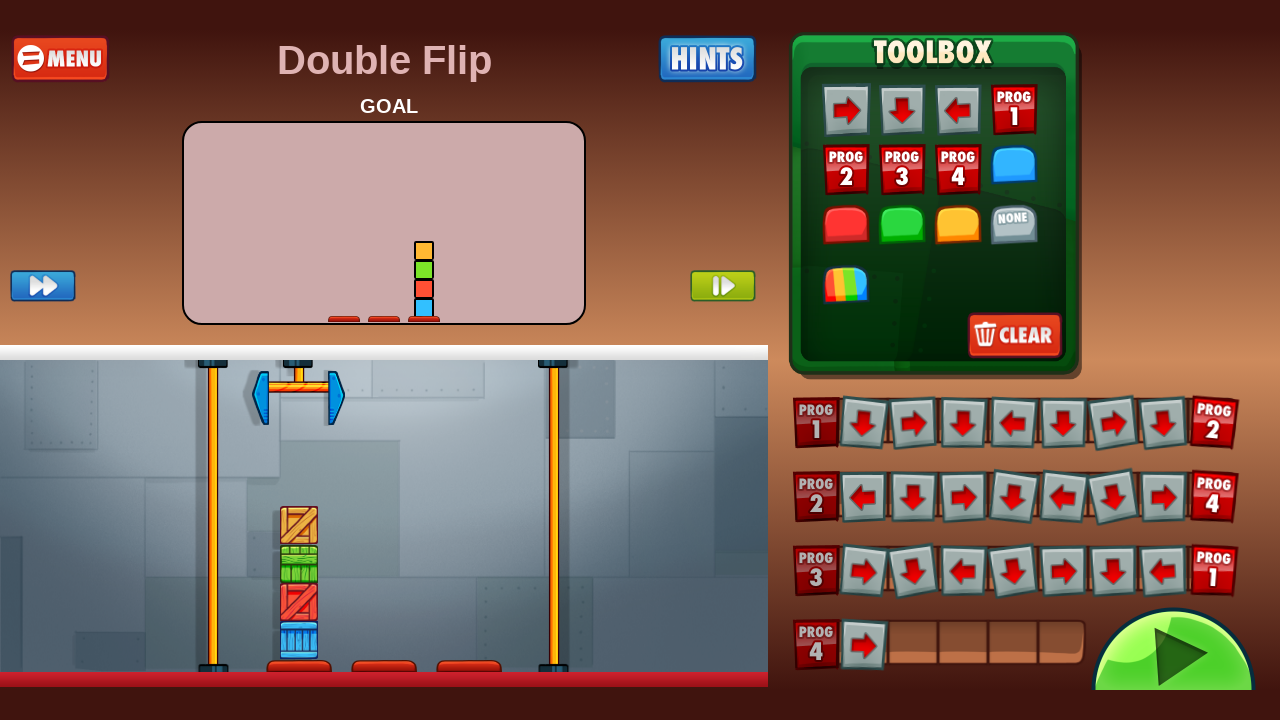

F4[1]: Dragged grab tool to reg_4_1 at (913, 645)
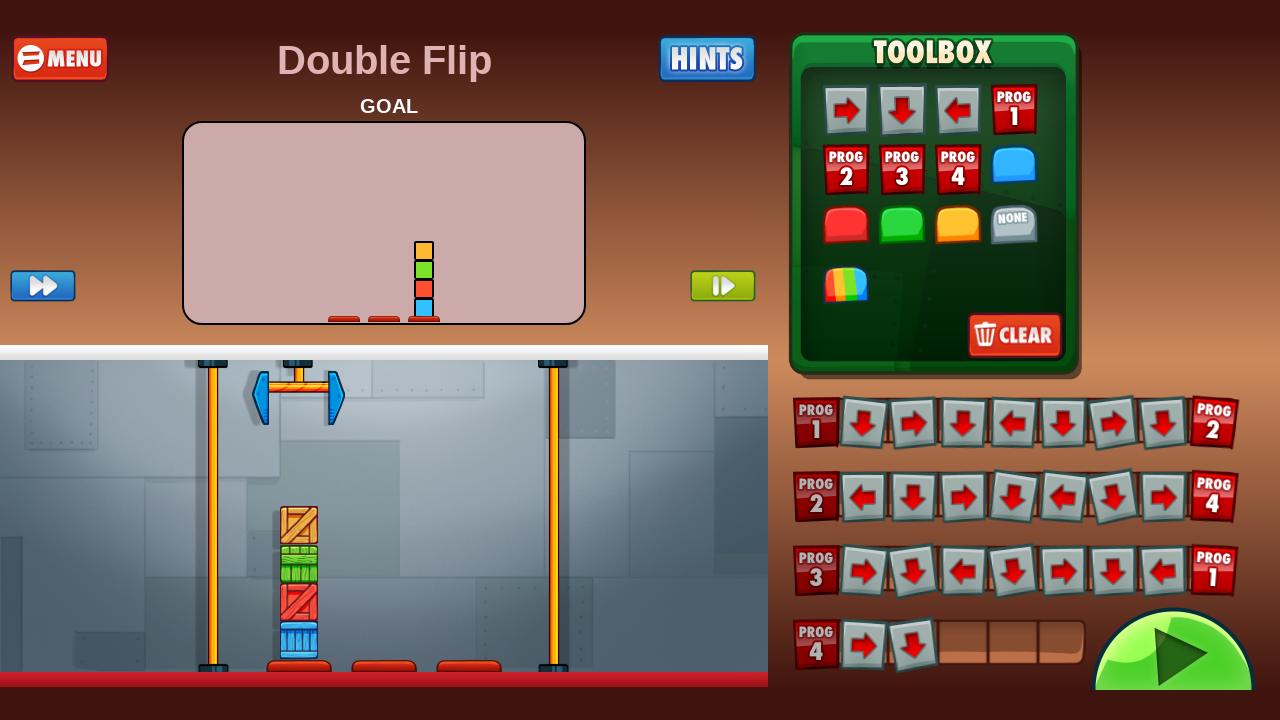

F4[2]: Dragged left tool to reg_4_2 at (963, 645)
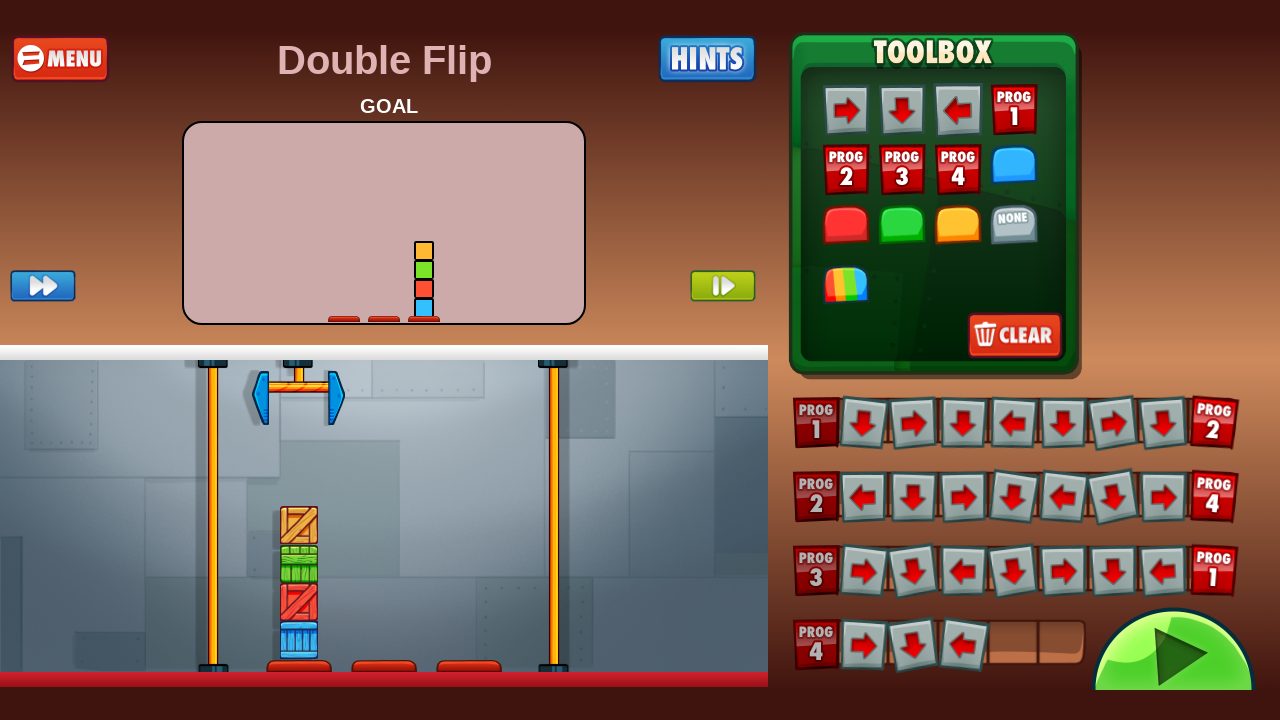

F4[3]: Dragged grab tool to reg_4_3 at (1013, 645)
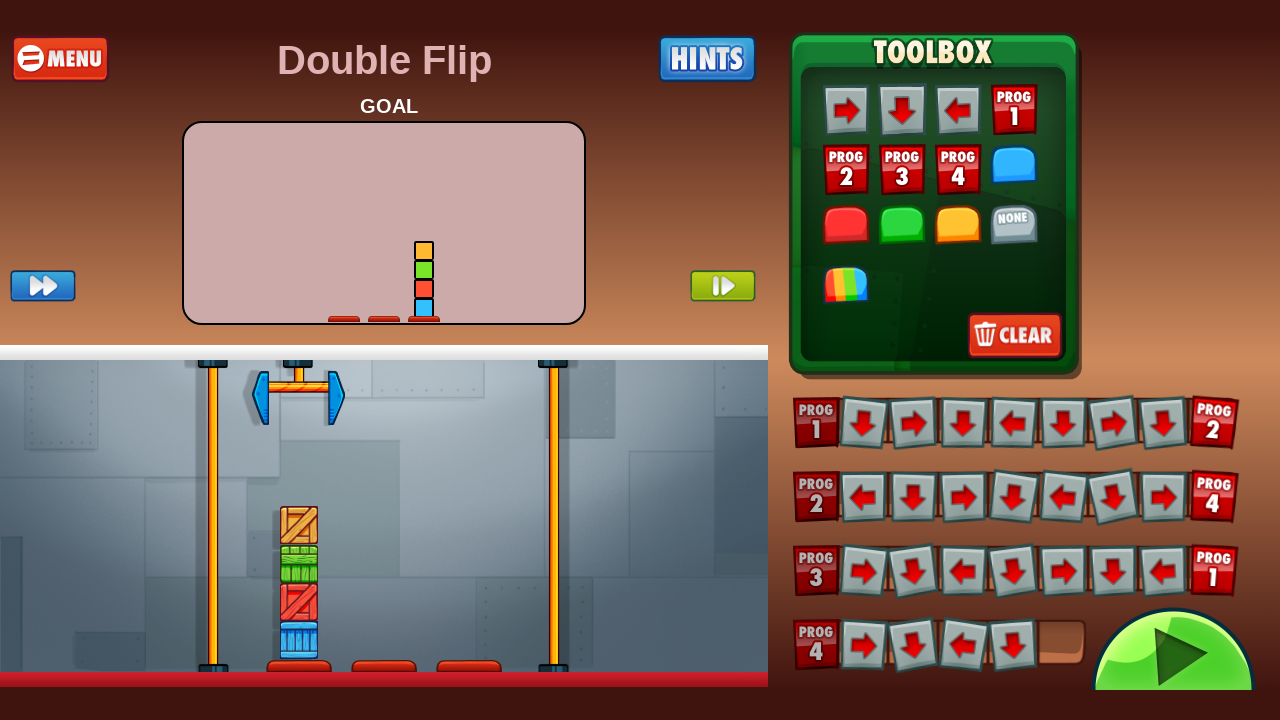

F4[4]: Dragged F3 tool to reg_4_4 (F4 complete - calls F3) at (1063, 645)
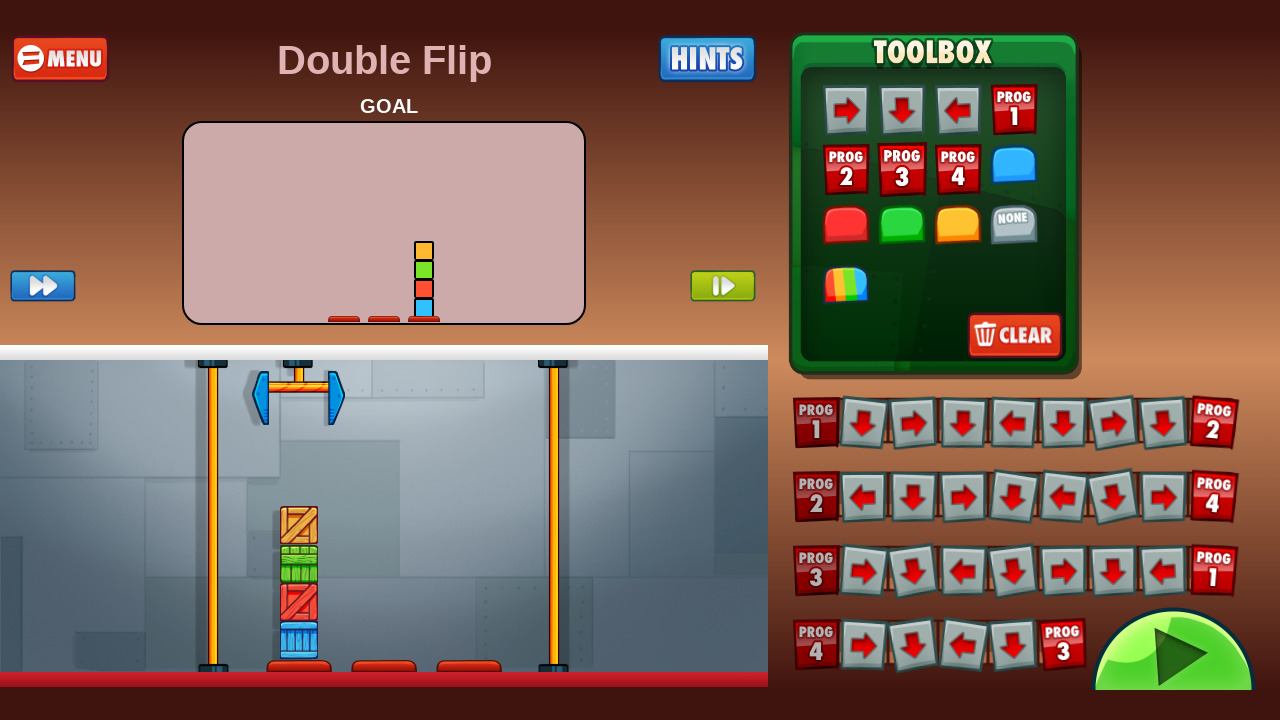

Clicked Play button to execute the complete puzzle solution at (1173, 648) on #play
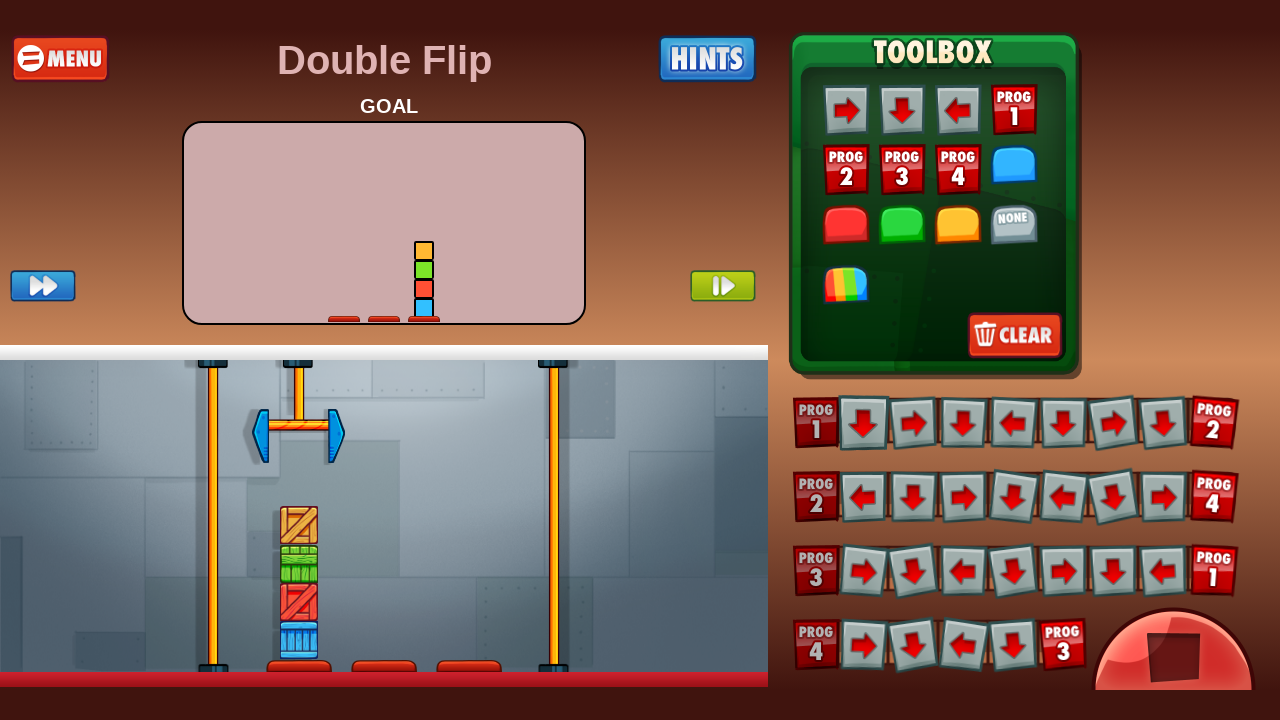

Waited for game execution and solution completion
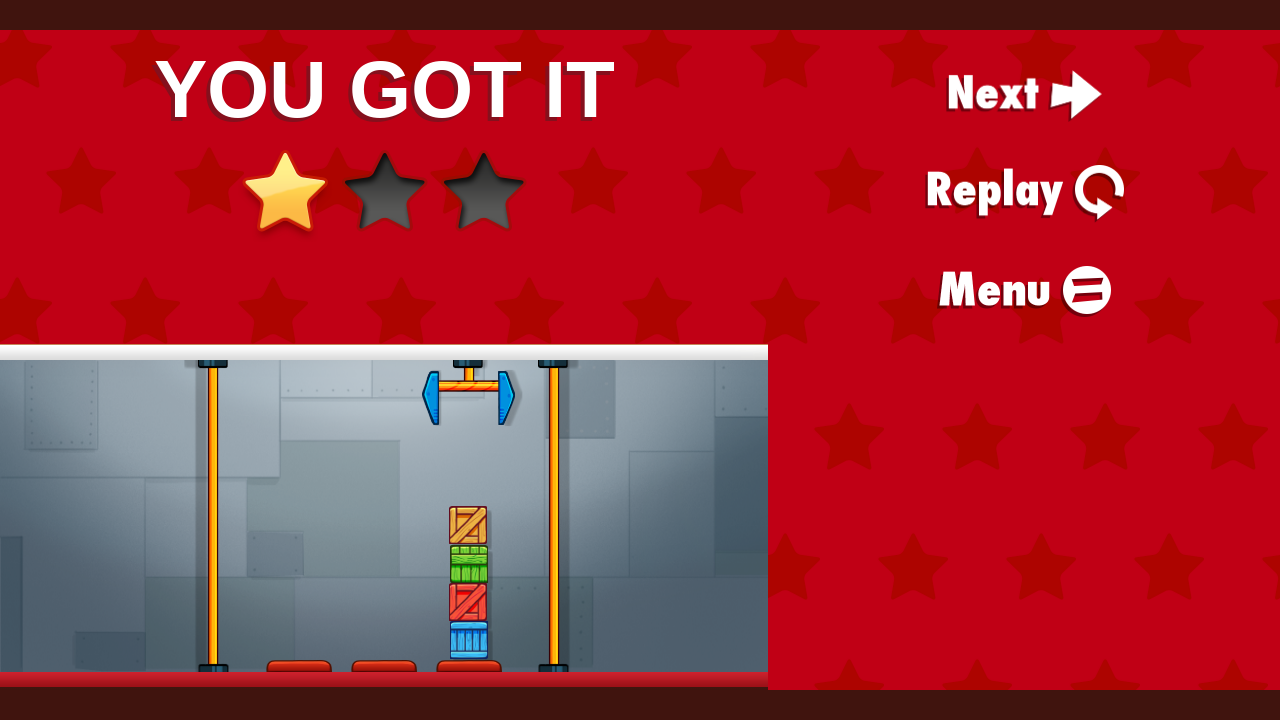

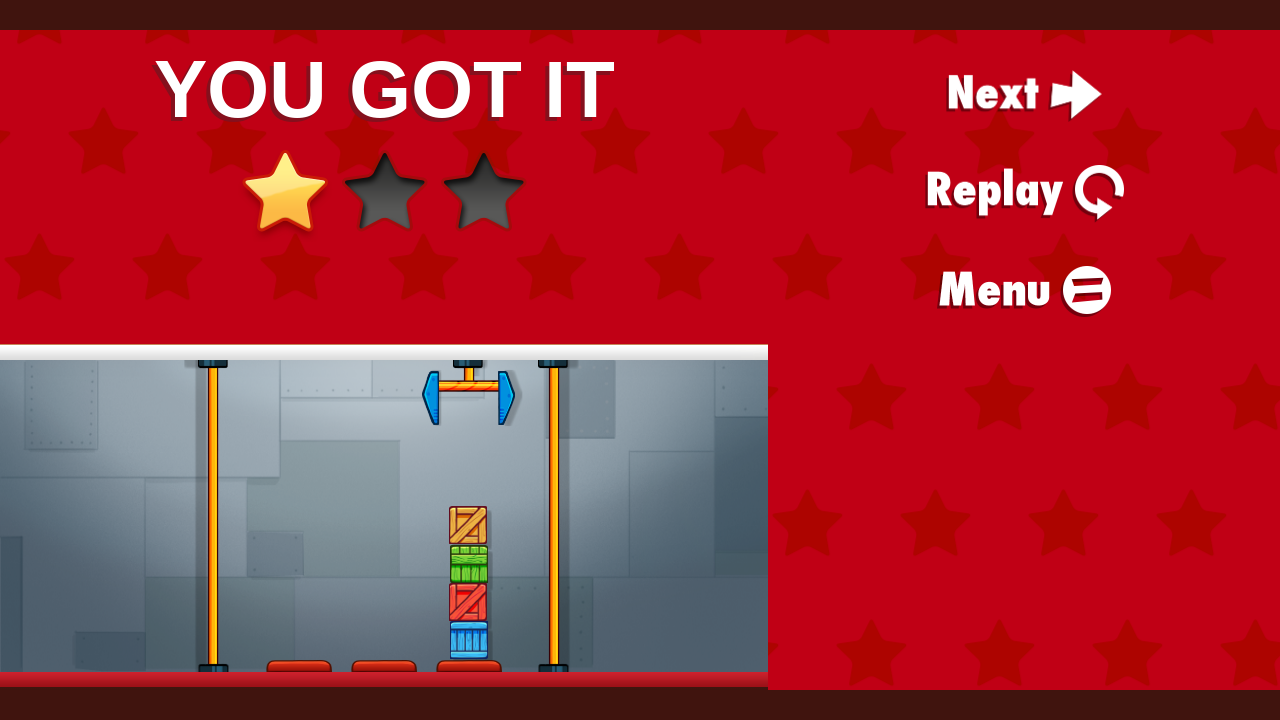